Navigates to accessories section and scrolls through all items on the page

Starting URL: https://shop.one-shore.com

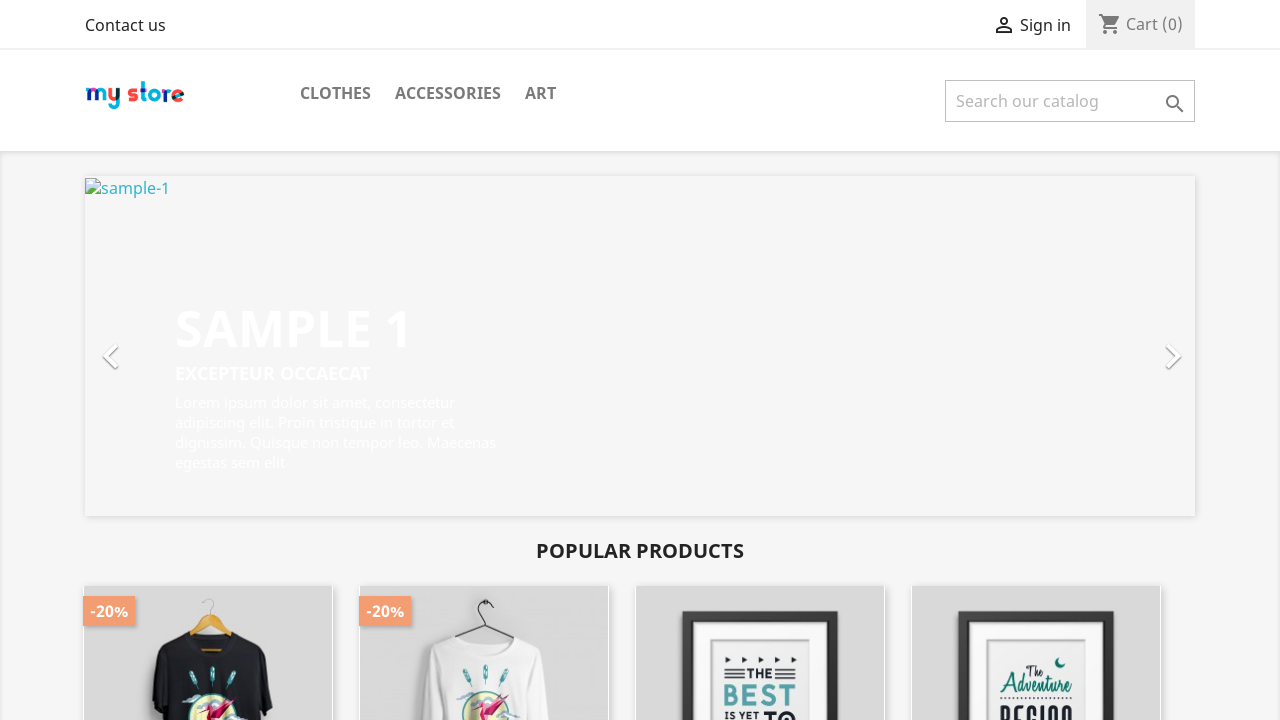

Navigated to shop.one-shore.com
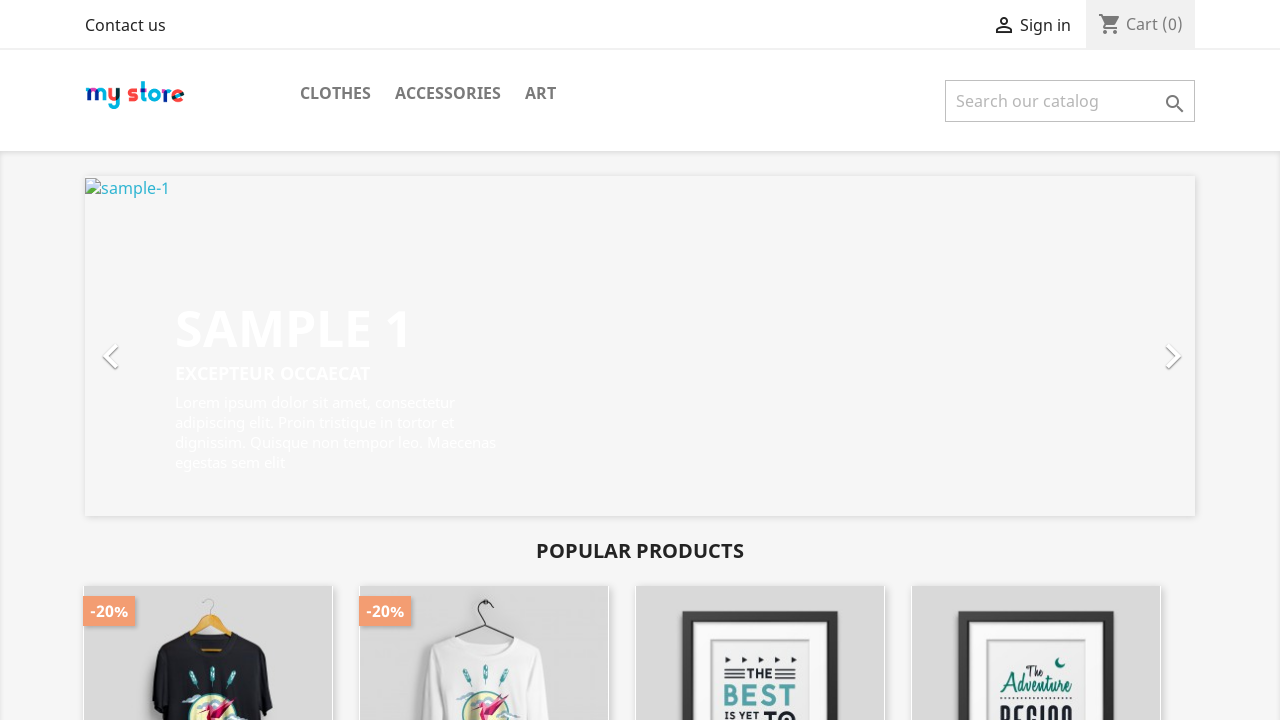

Clicked on ACCESSORIES link in top menu at (448, 94) on #top-menu >> text=ACCESSORIES
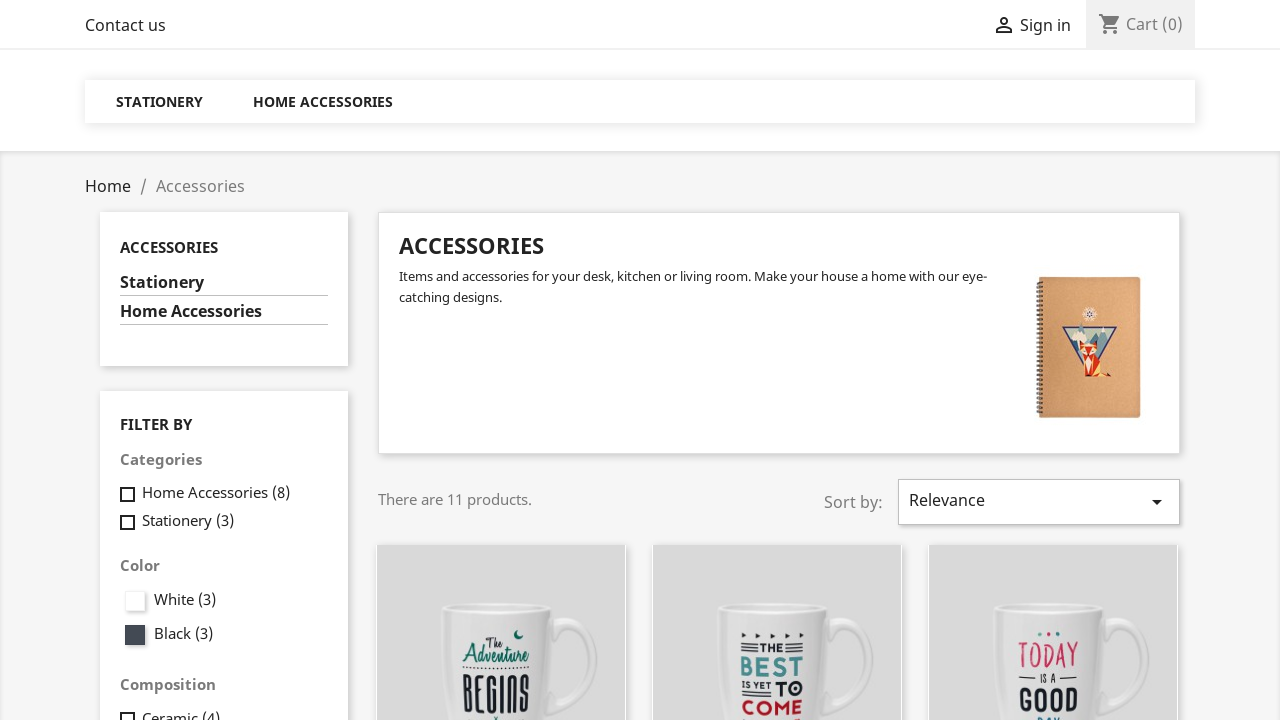

Accessories items loaded - article elements found
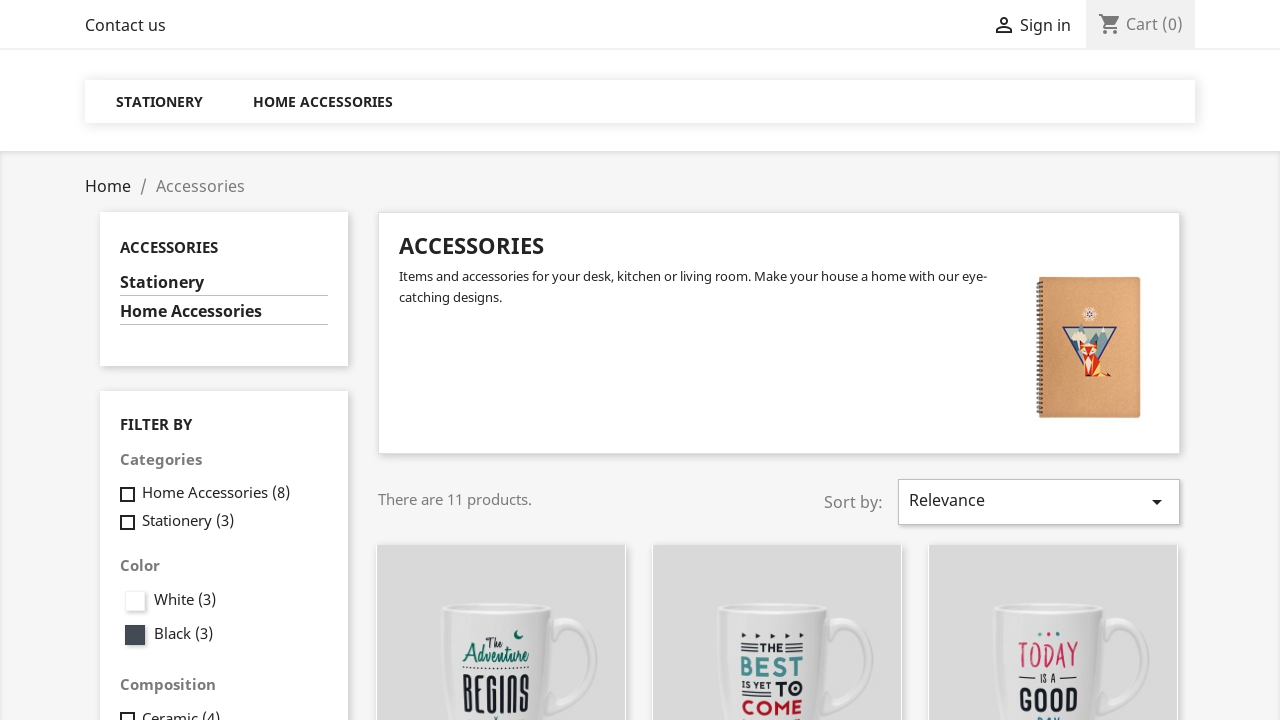

Found 11 accessory items to scroll through
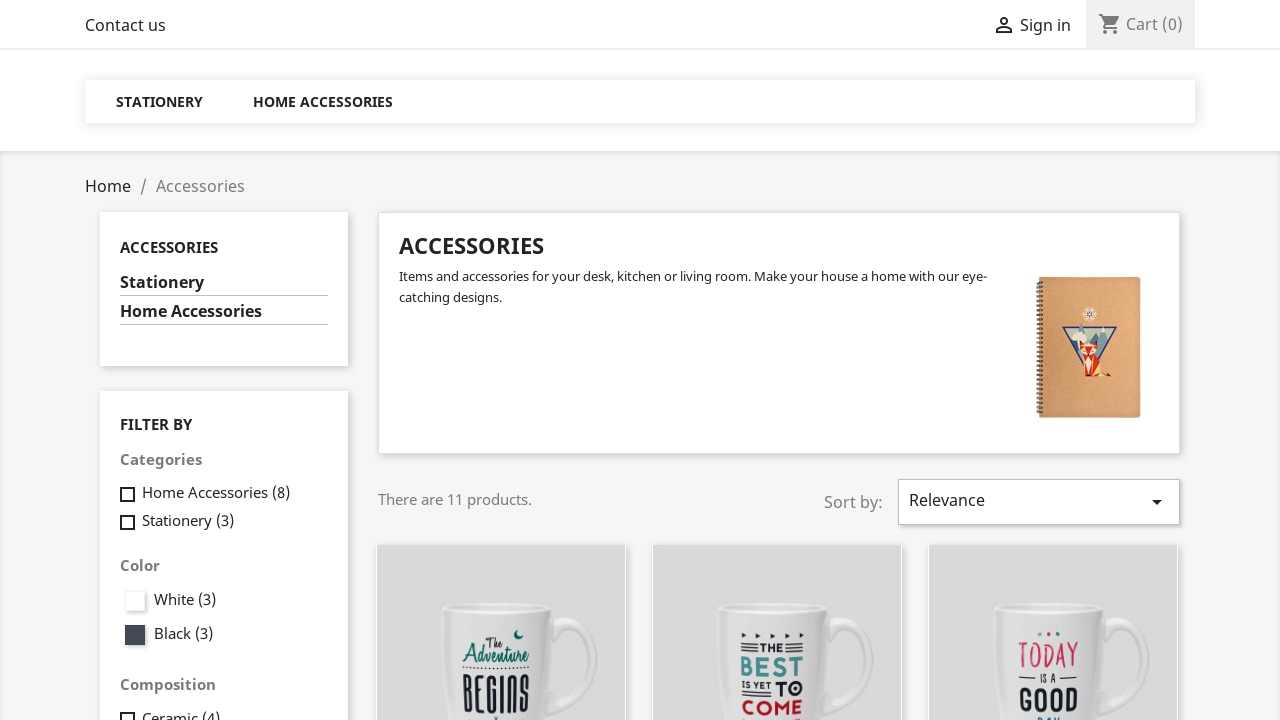

Hovered over accessory item
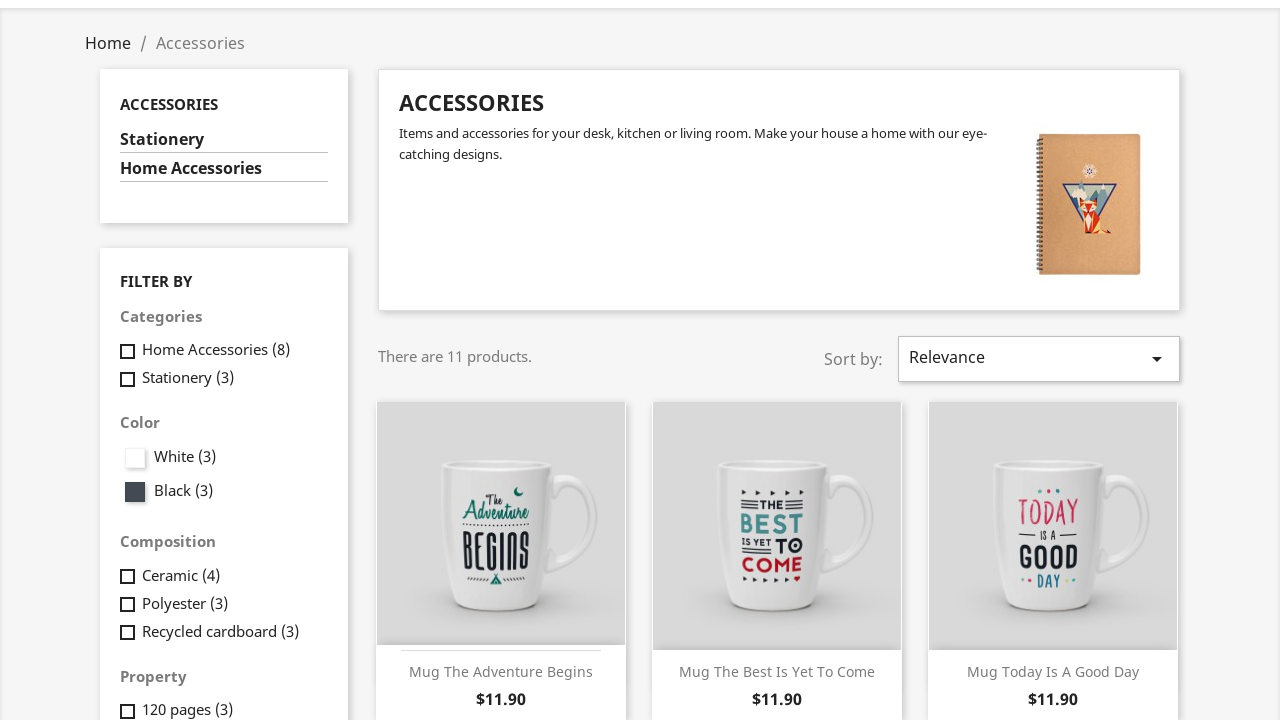

Scrolled accessory item into view
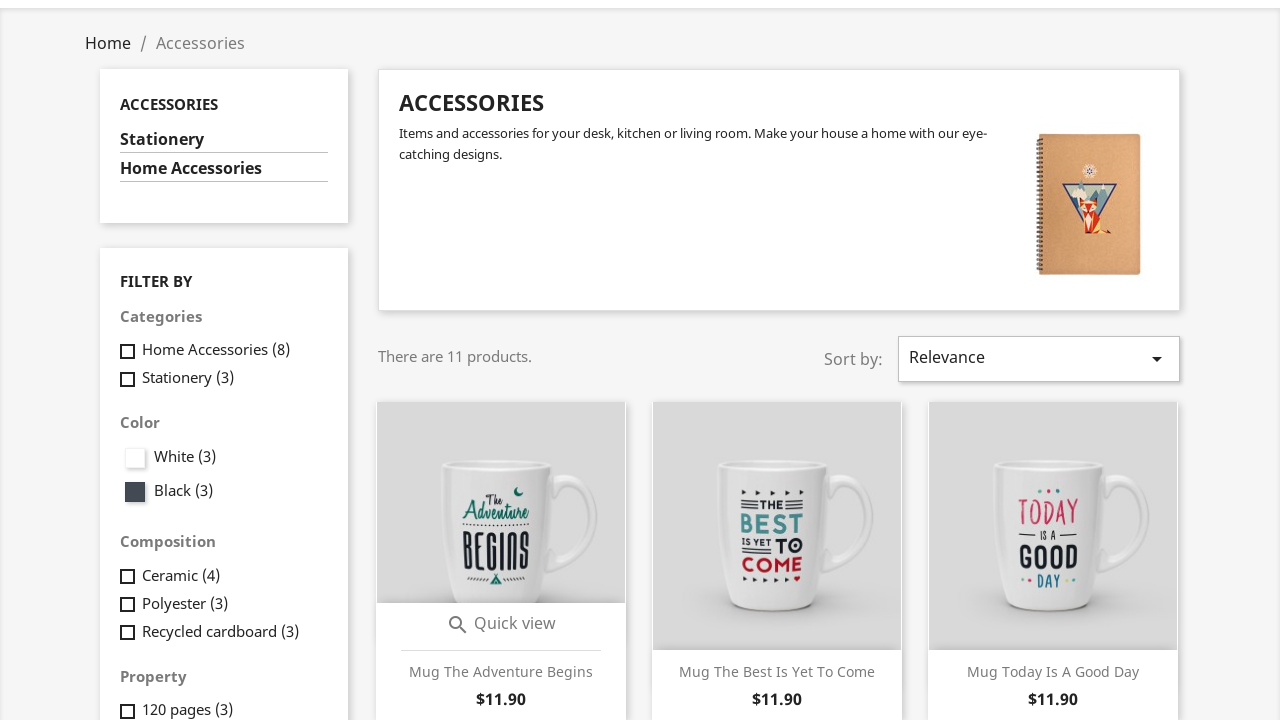

Waited 2 seconds for item to settle
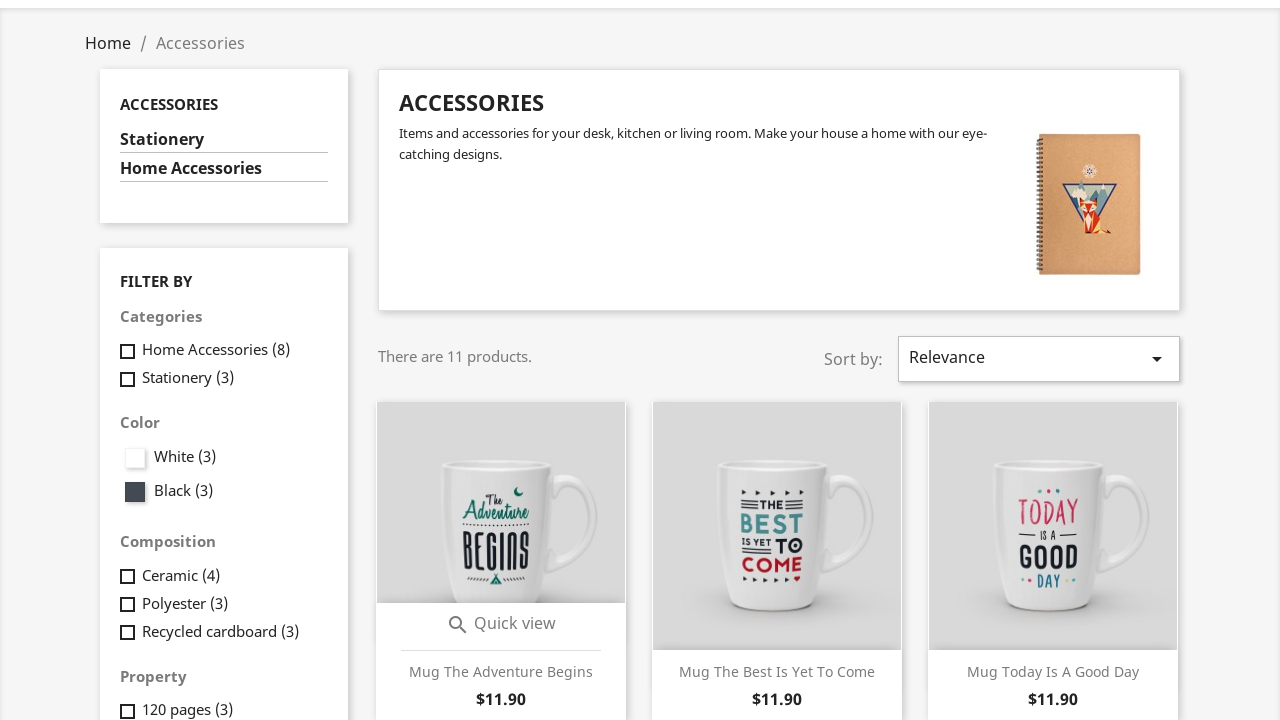

Hovered over accessory item
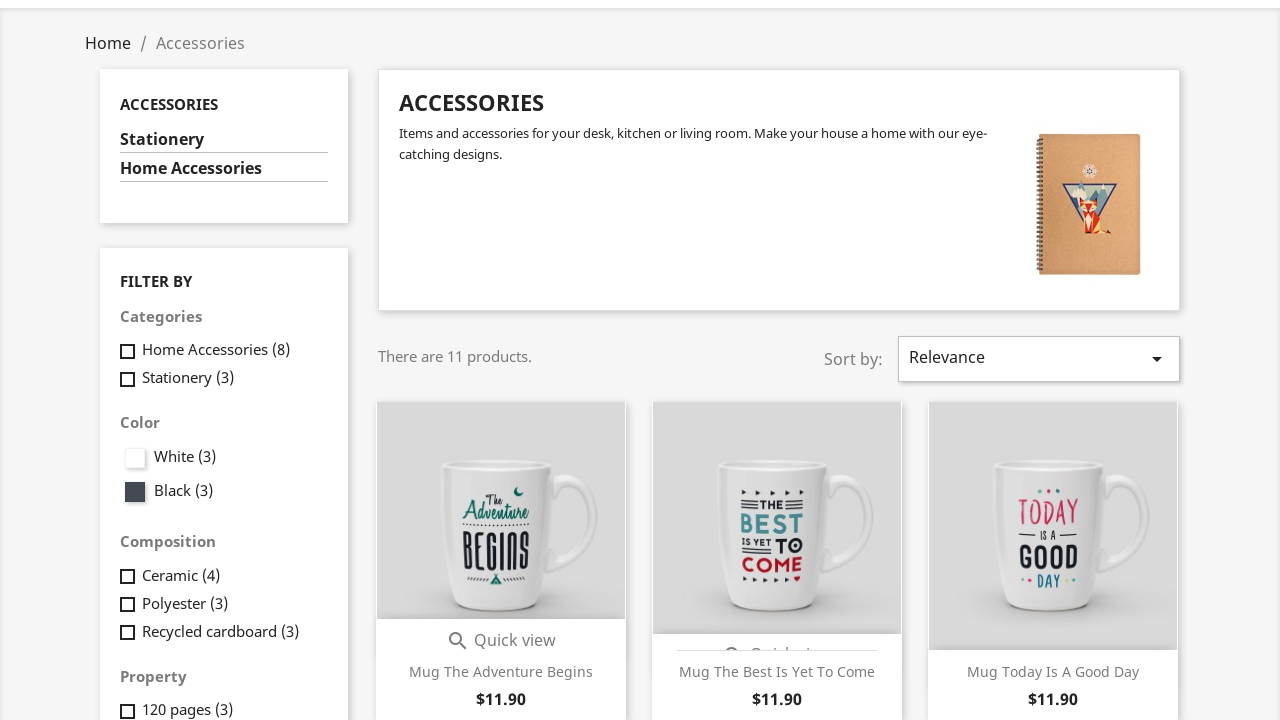

Scrolled accessory item into view
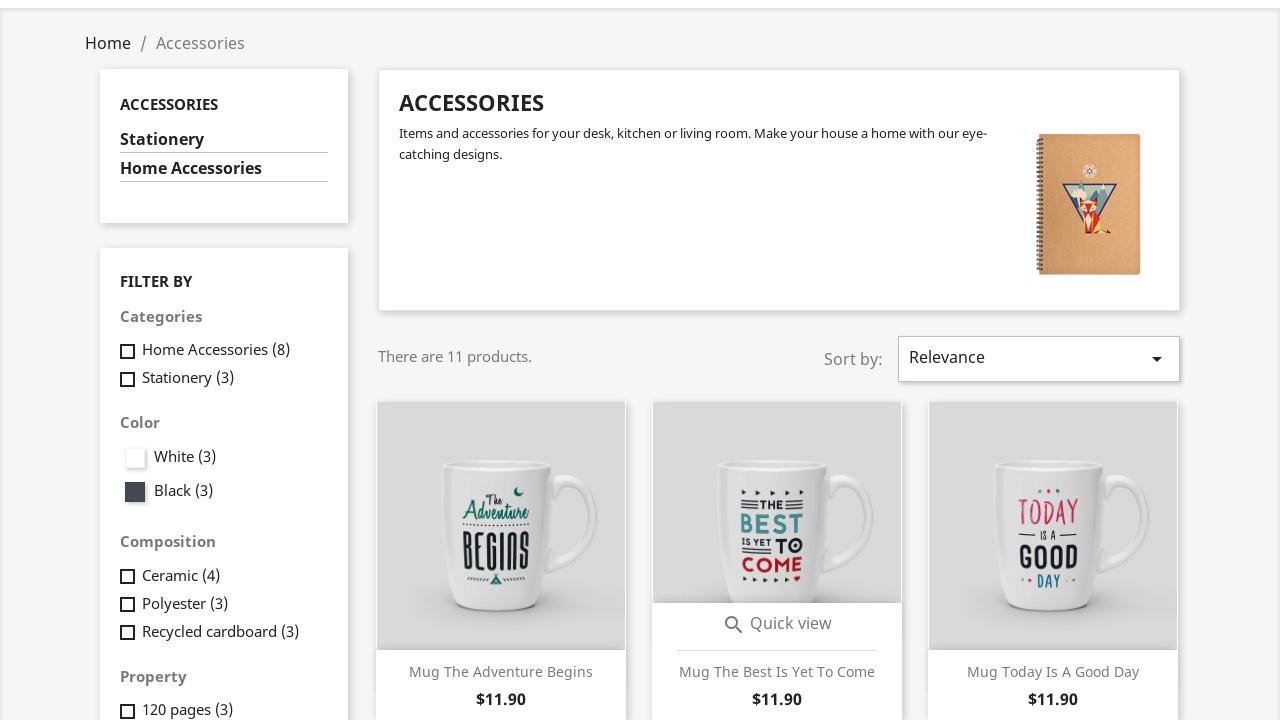

Waited 2 seconds for item to settle
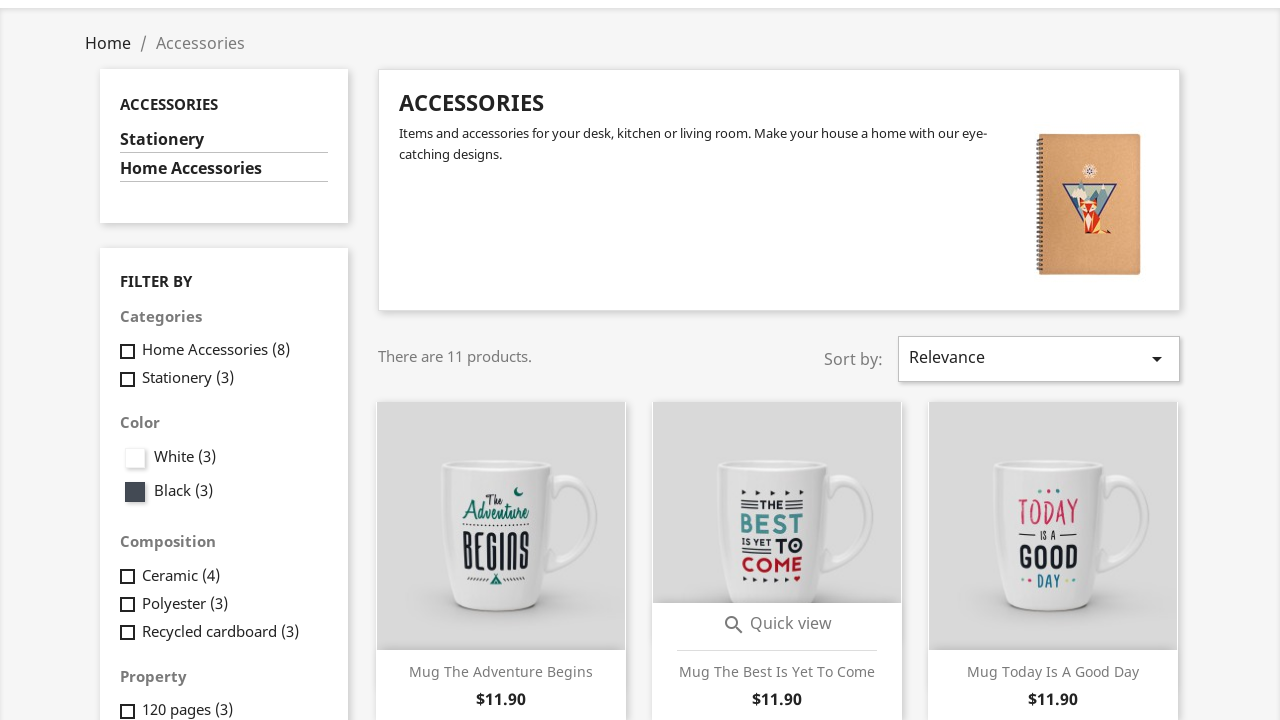

Hovered over accessory item
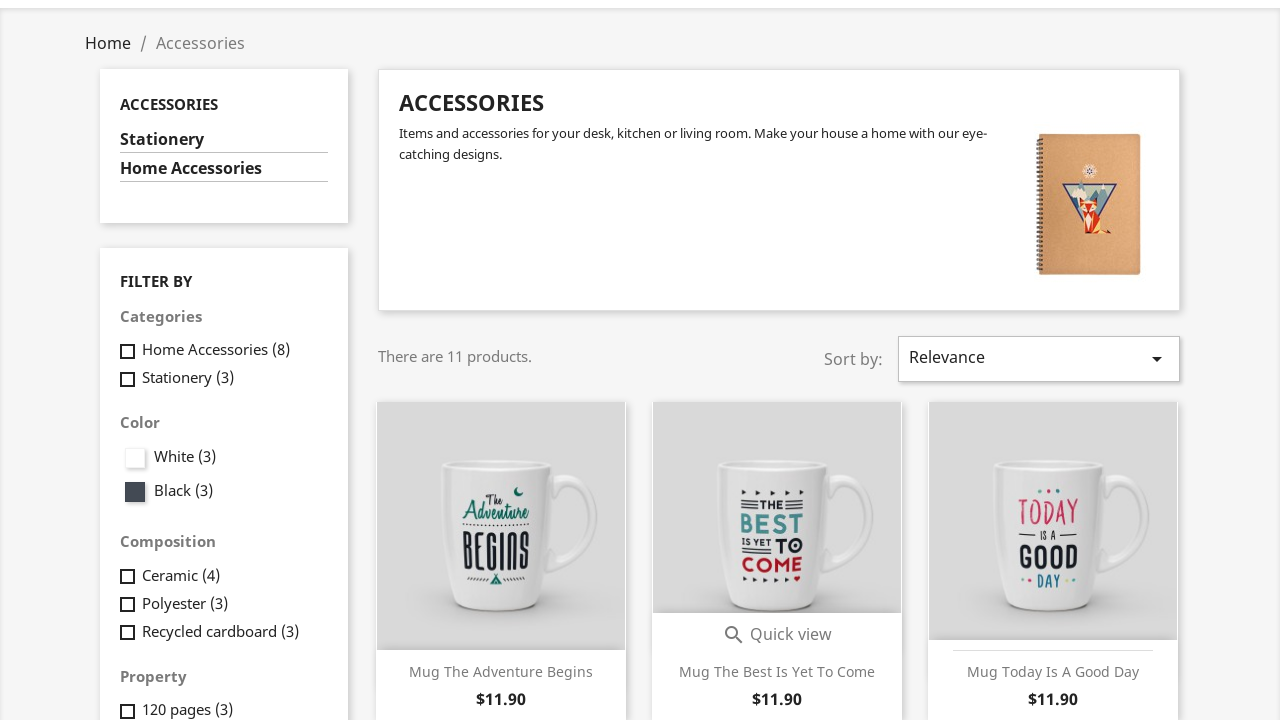

Scrolled accessory item into view
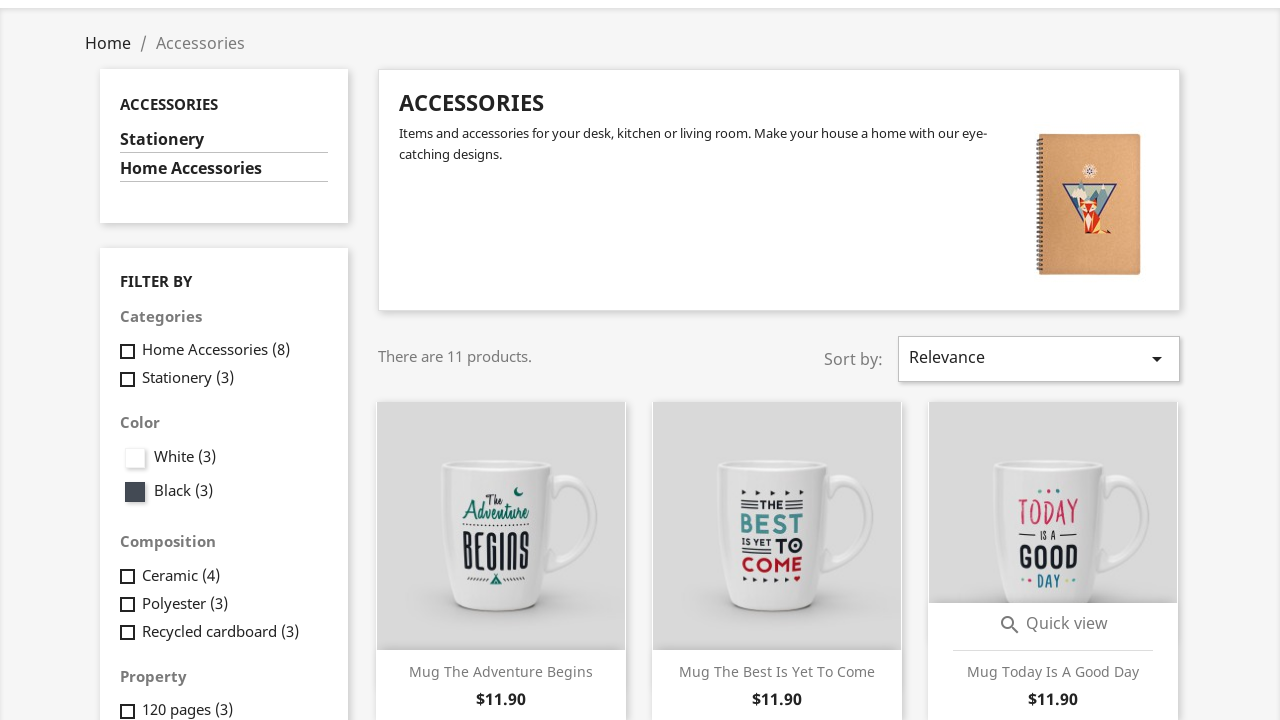

Waited 2 seconds for item to settle
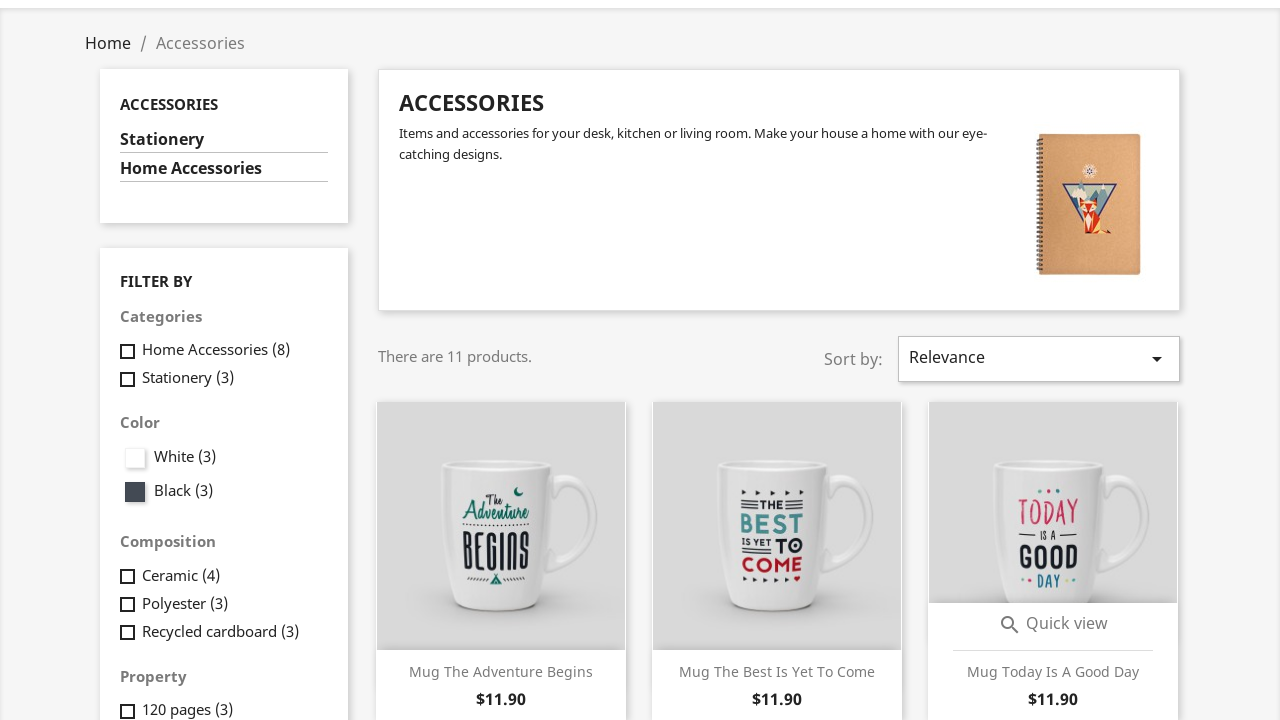

Hovered over accessory item
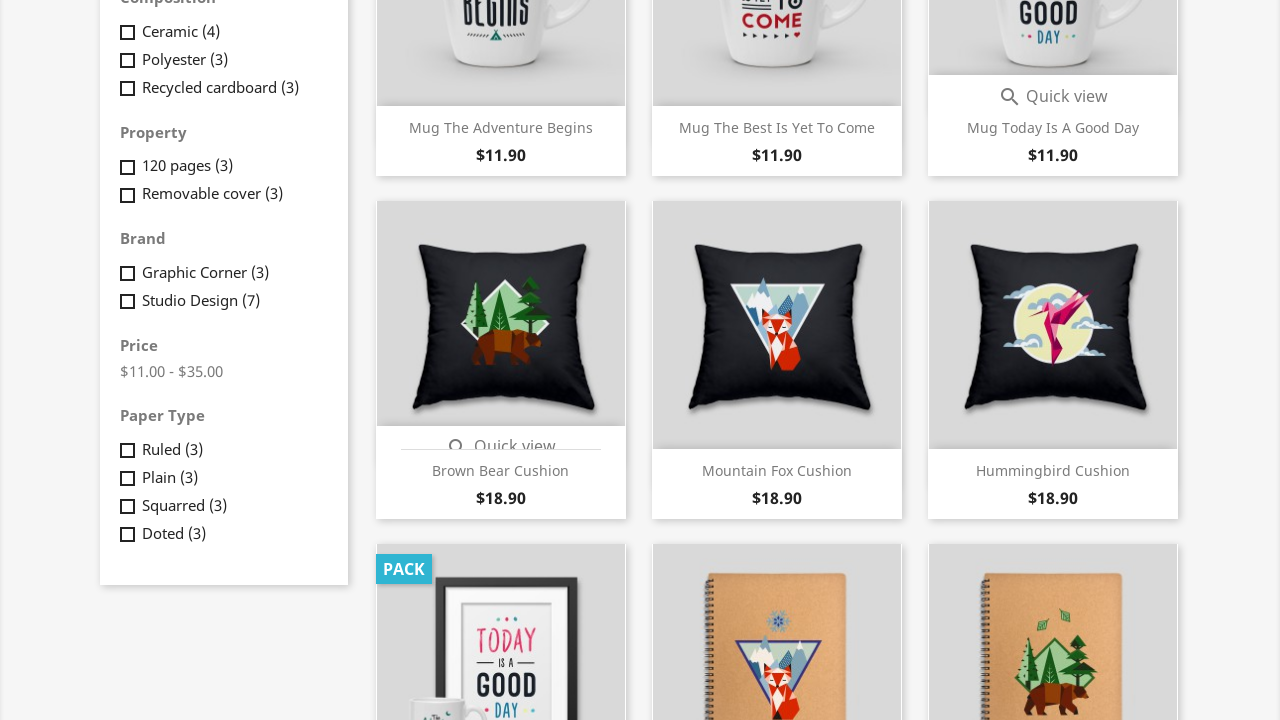

Scrolled accessory item into view
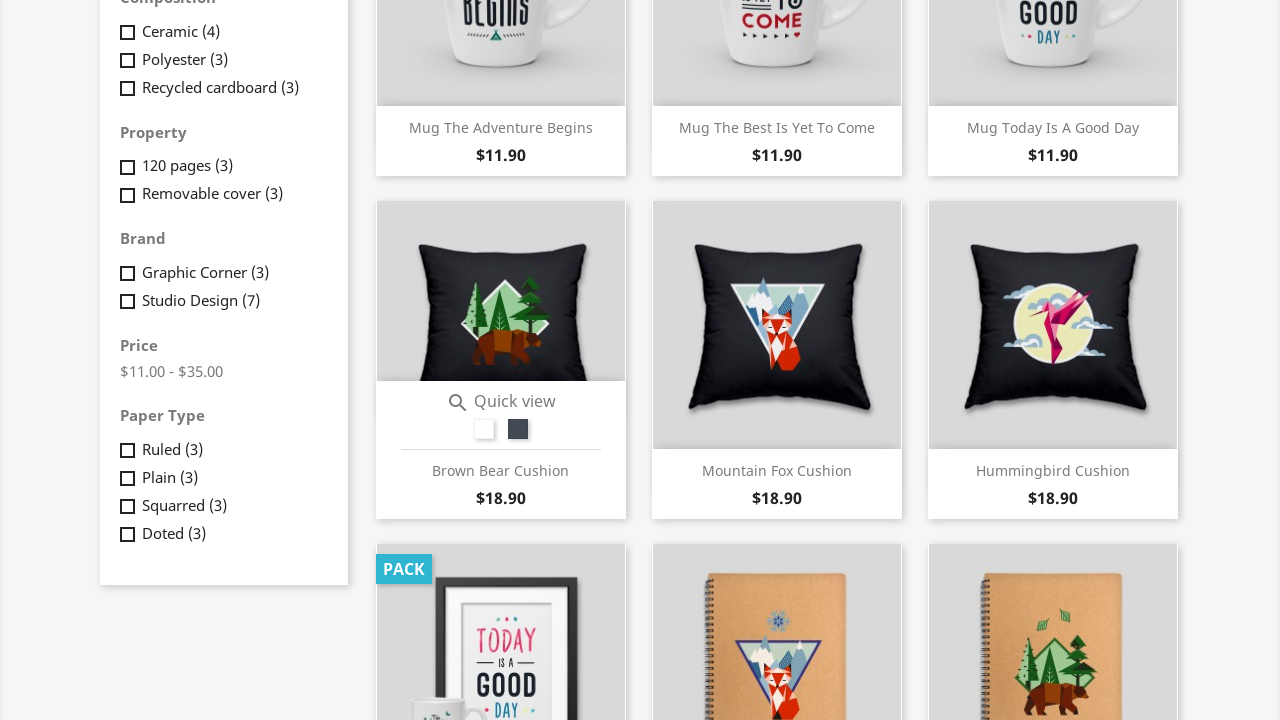

Waited 2 seconds for item to settle
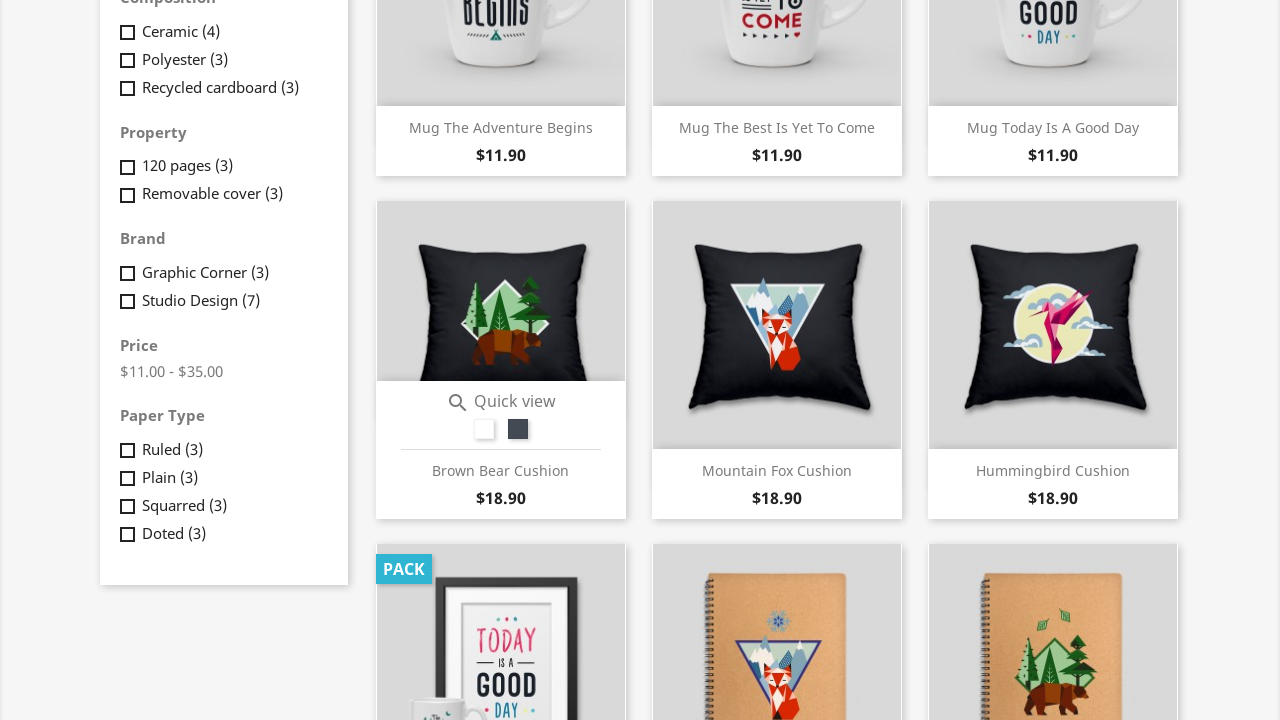

Hovered over accessory item
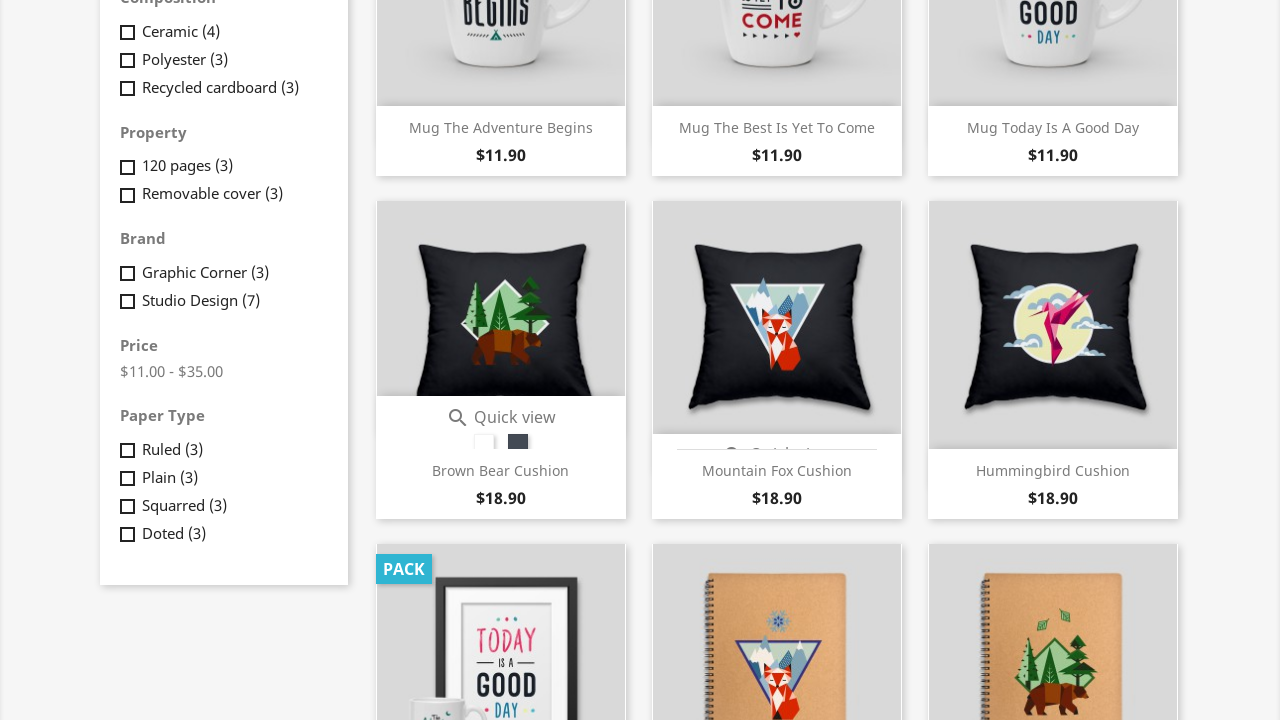

Scrolled accessory item into view
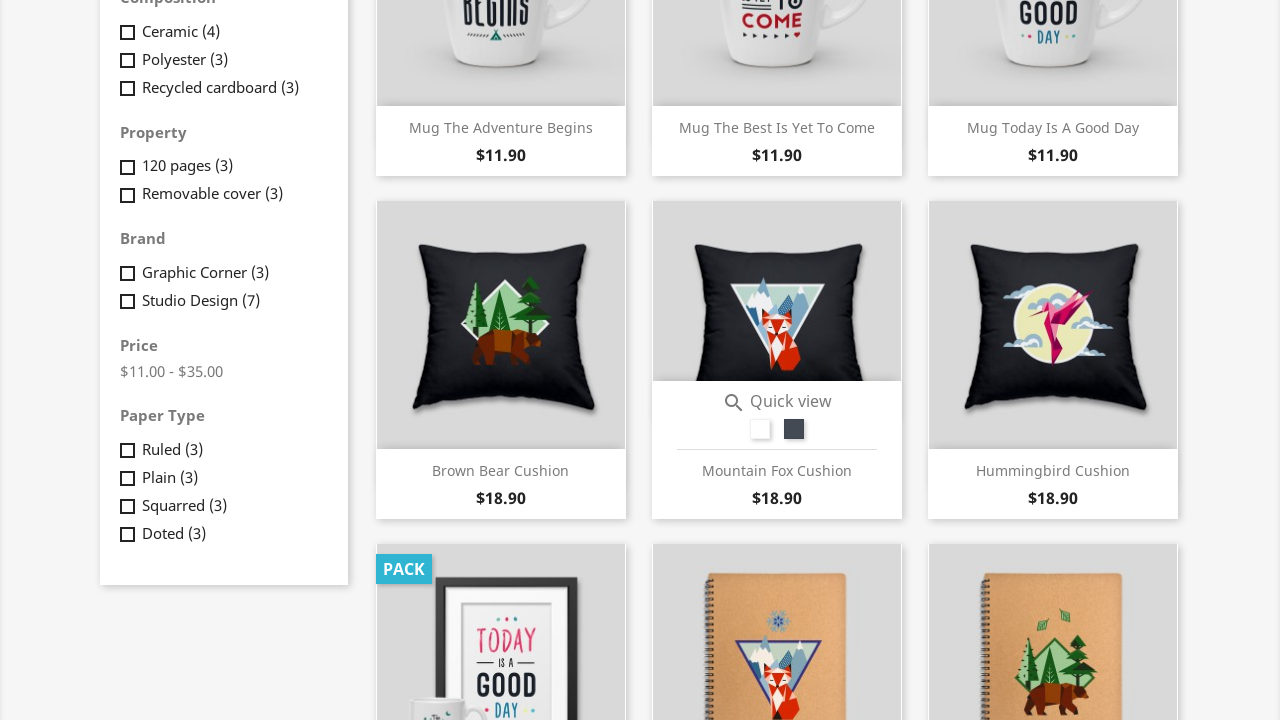

Waited 2 seconds for item to settle
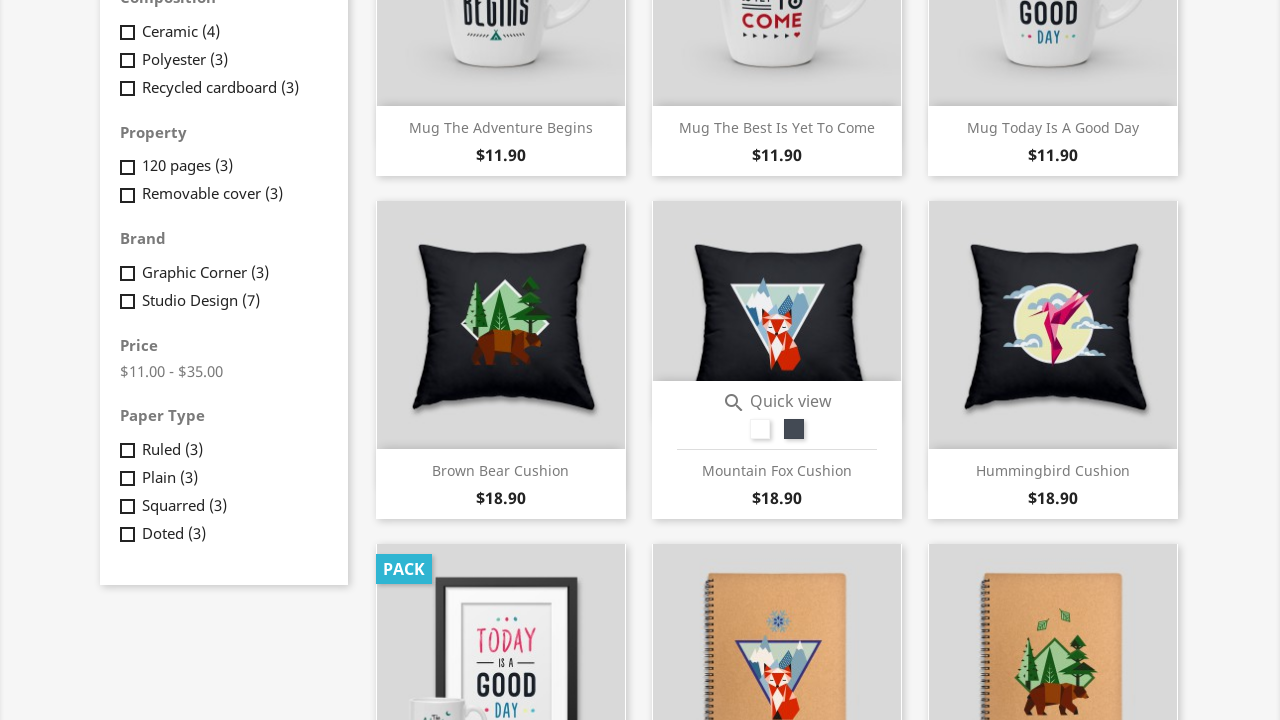

Hovered over accessory item
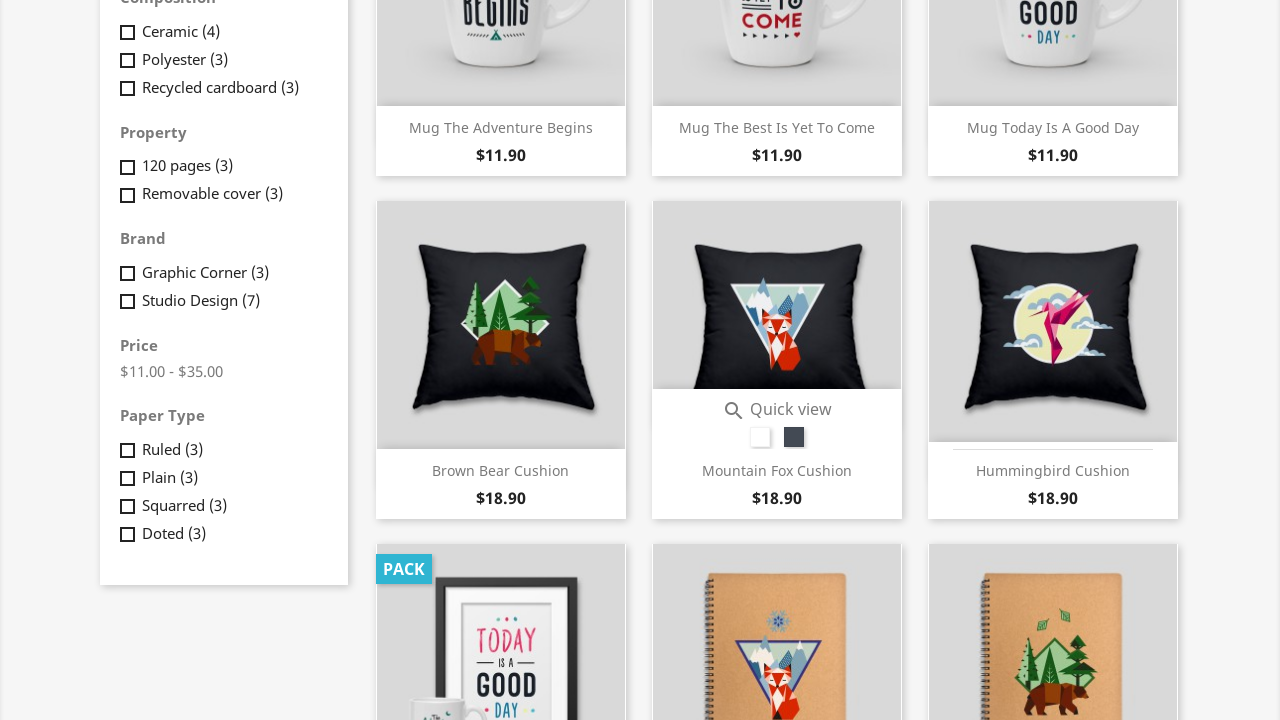

Scrolled accessory item into view
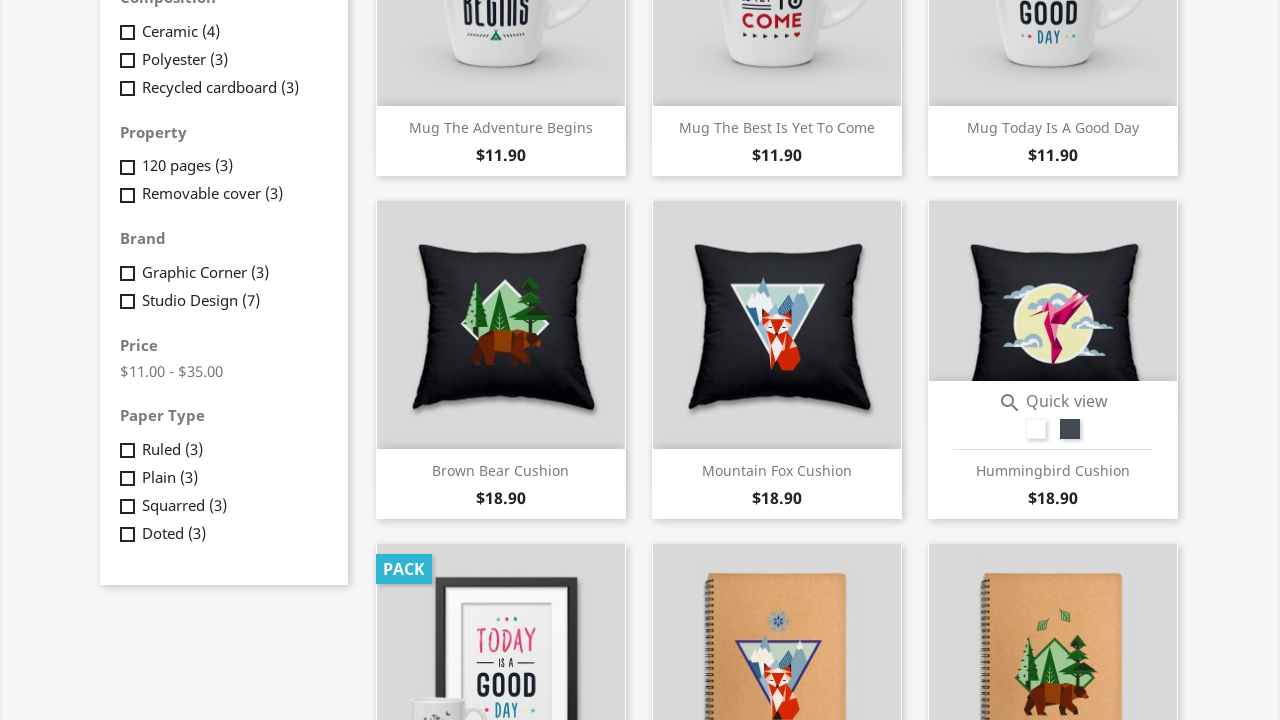

Waited 2 seconds for item to settle
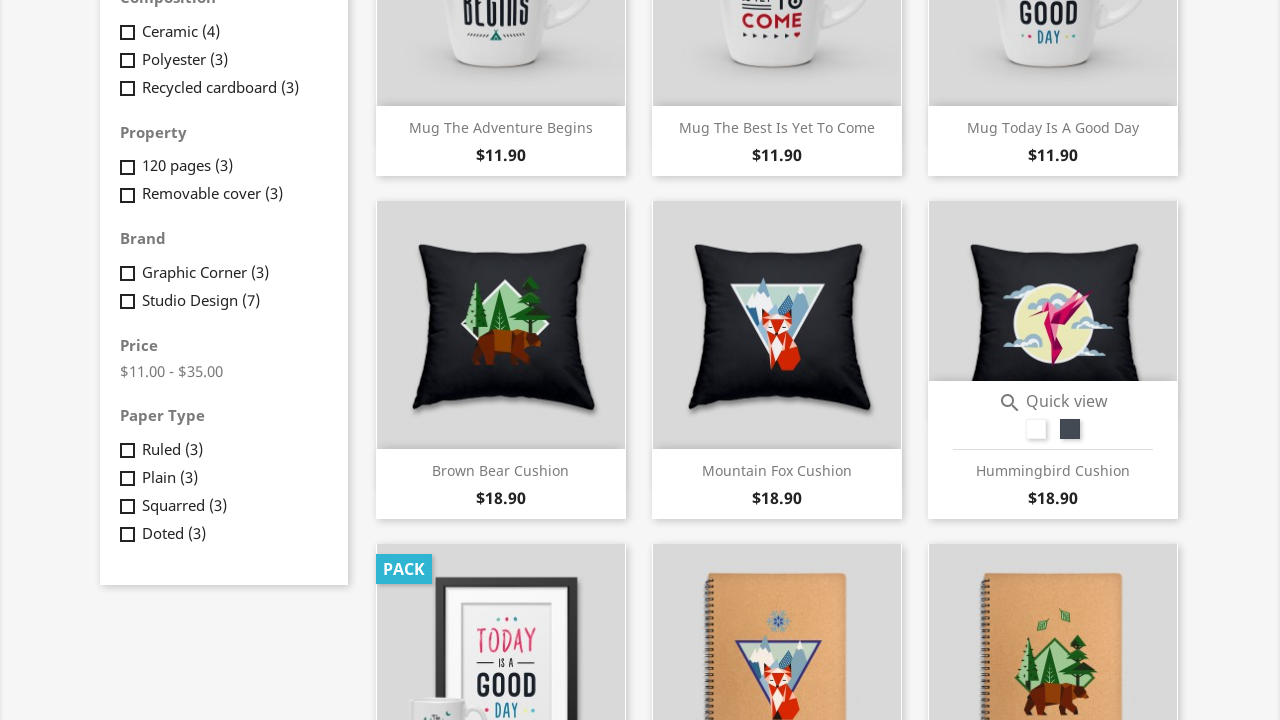

Hovered over accessory item
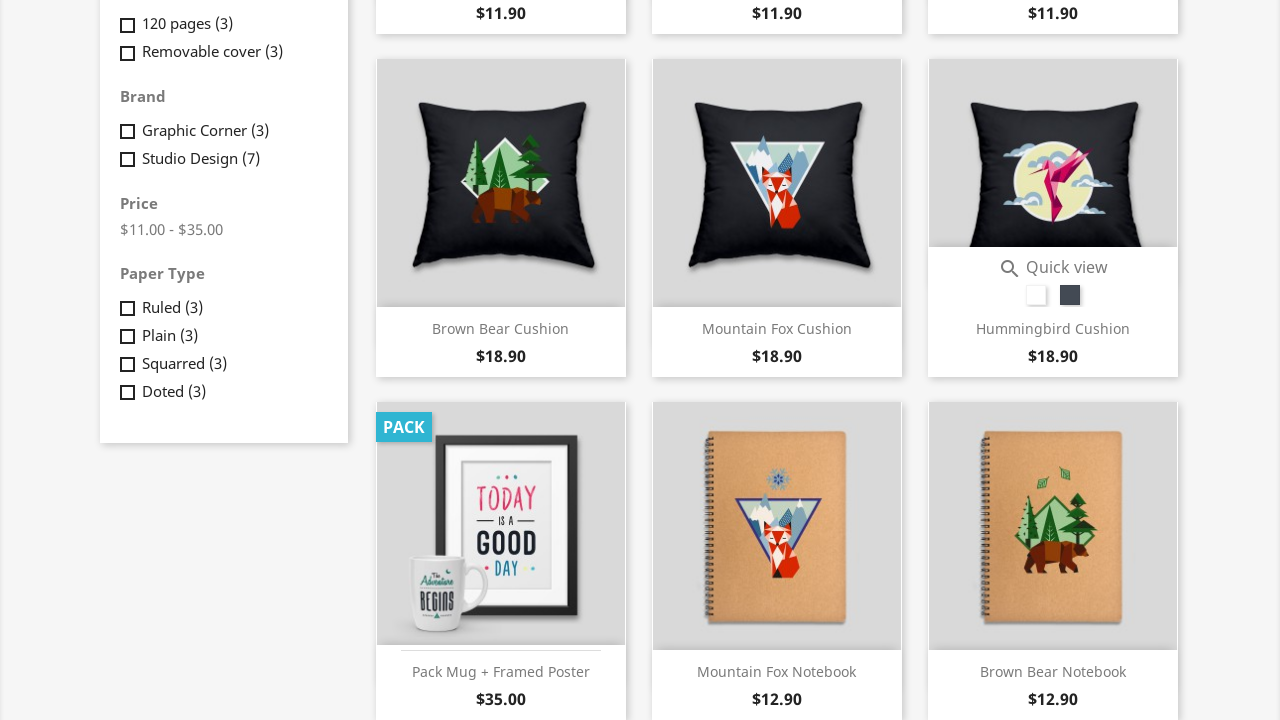

Scrolled accessory item into view
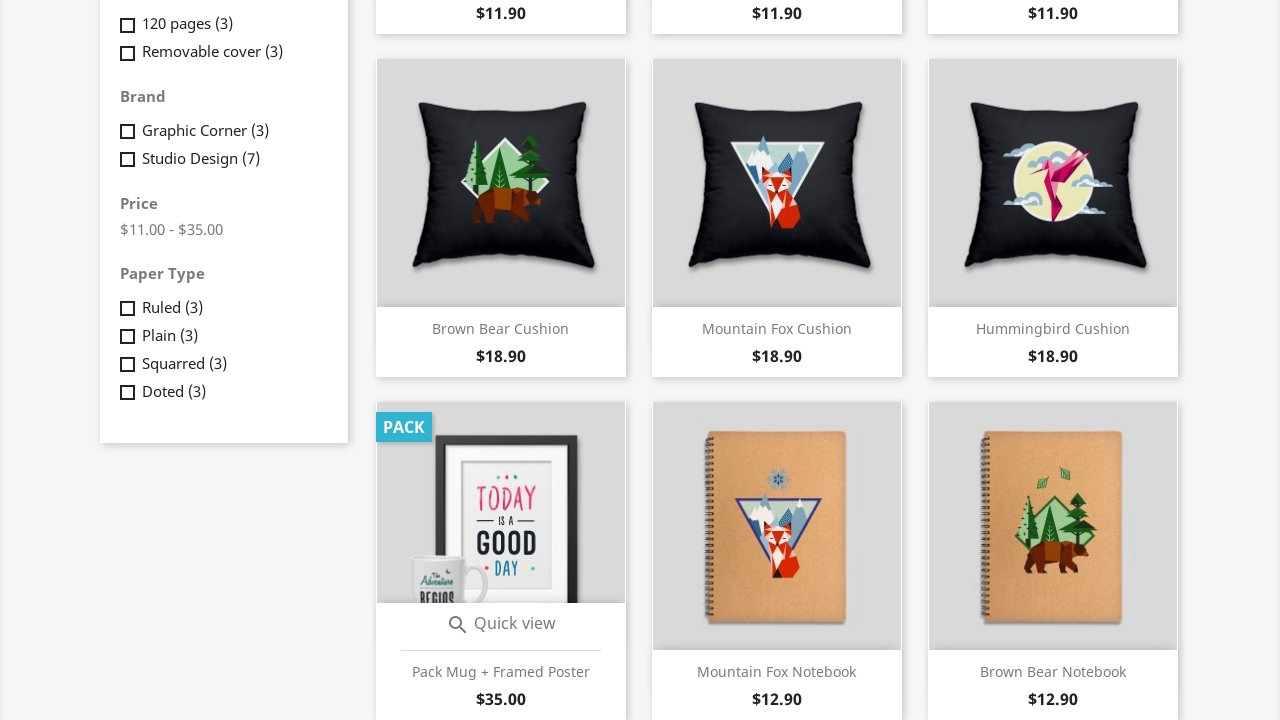

Waited 2 seconds for item to settle
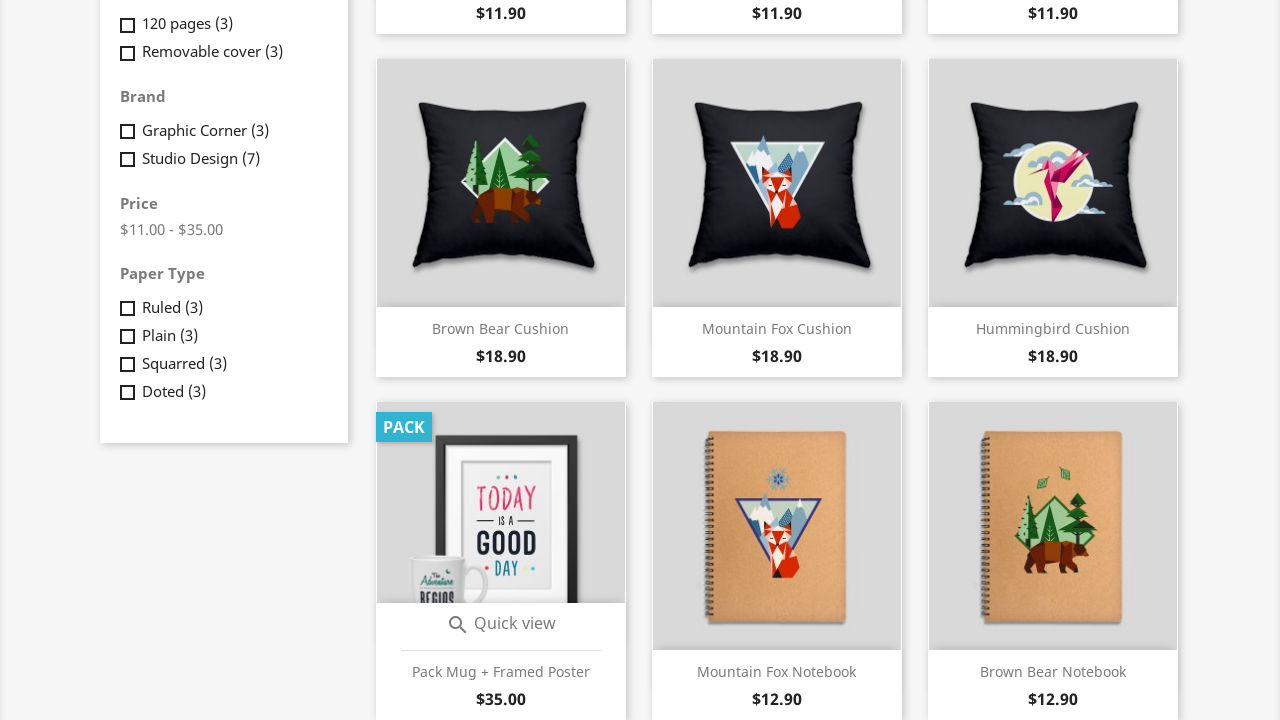

Hovered over accessory item
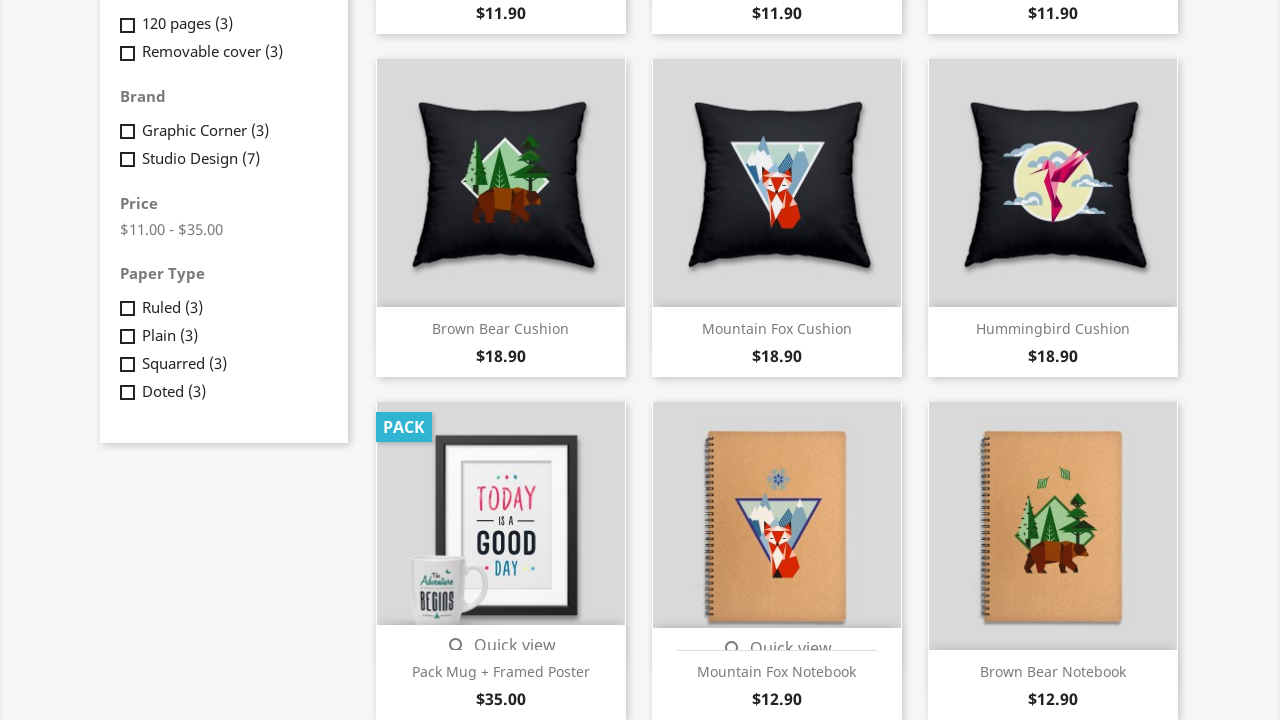

Scrolled accessory item into view
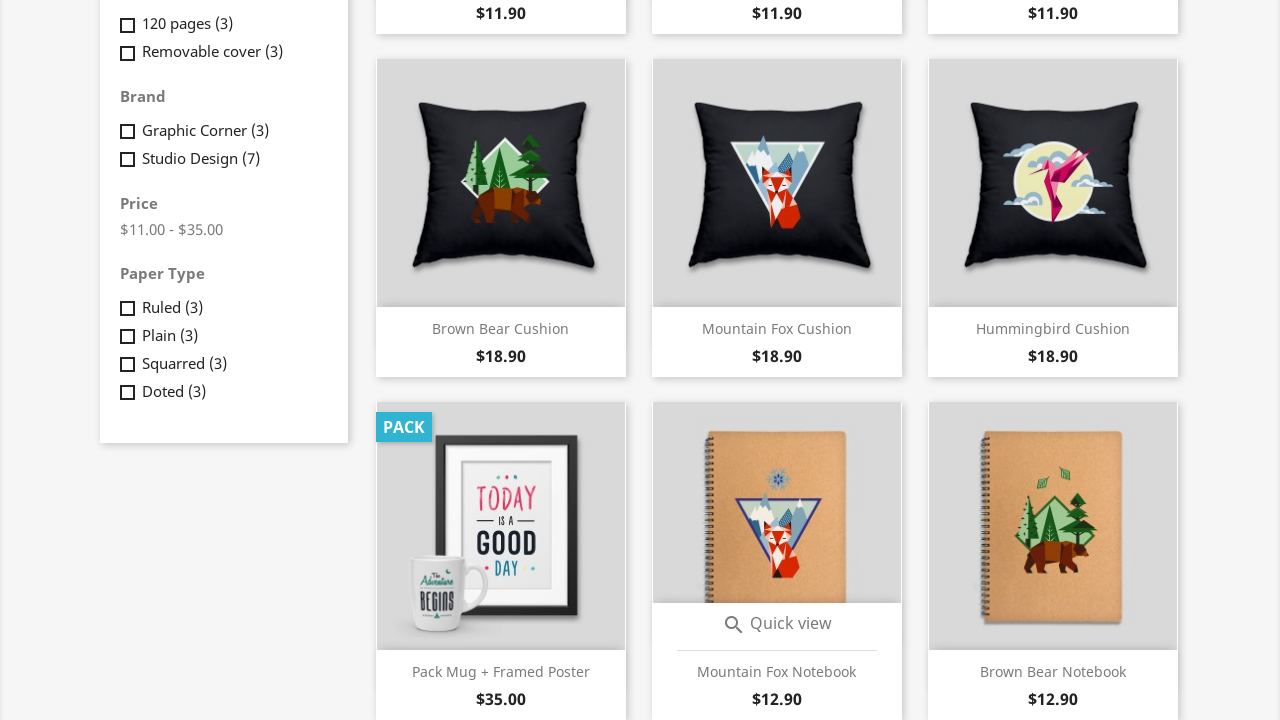

Waited 2 seconds for item to settle
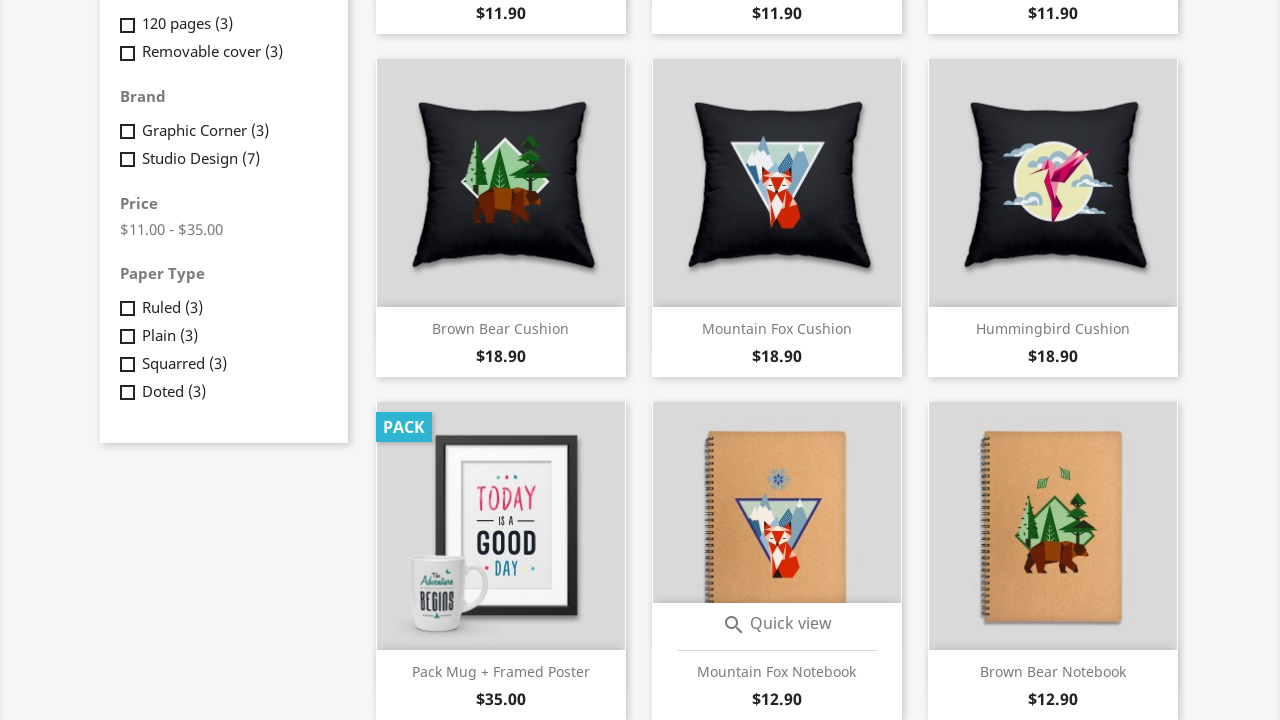

Hovered over accessory item
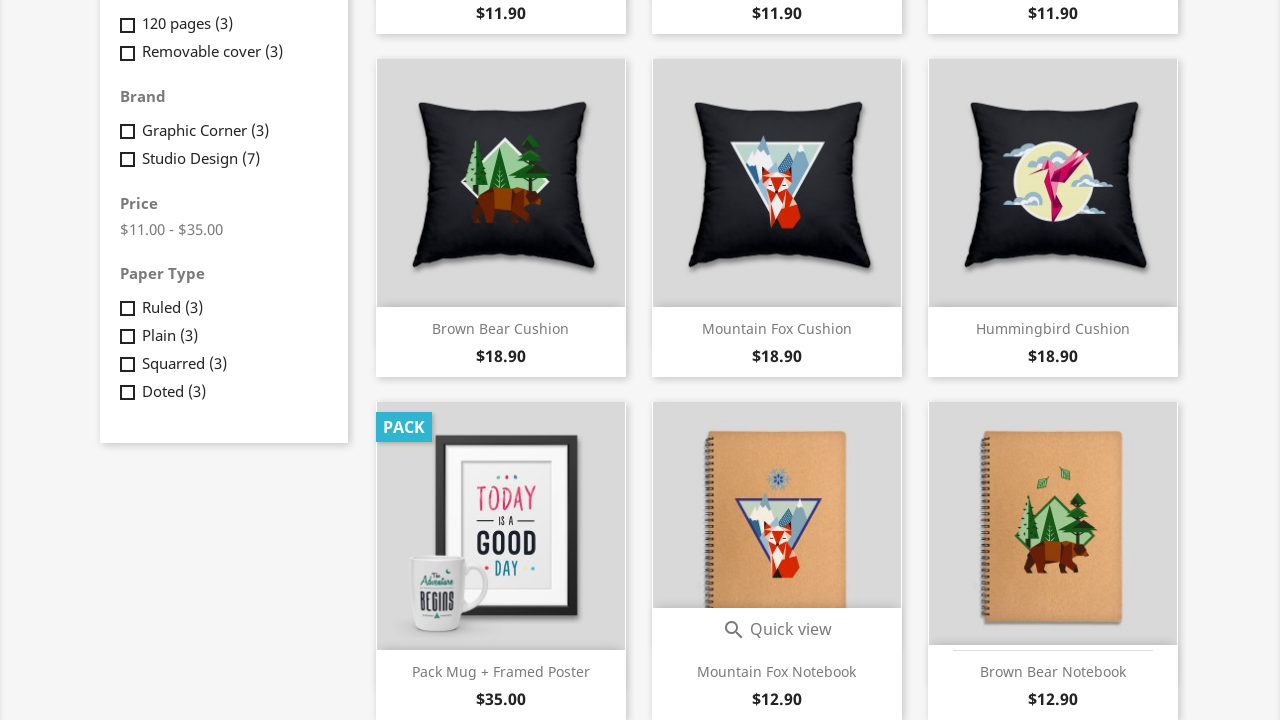

Scrolled accessory item into view
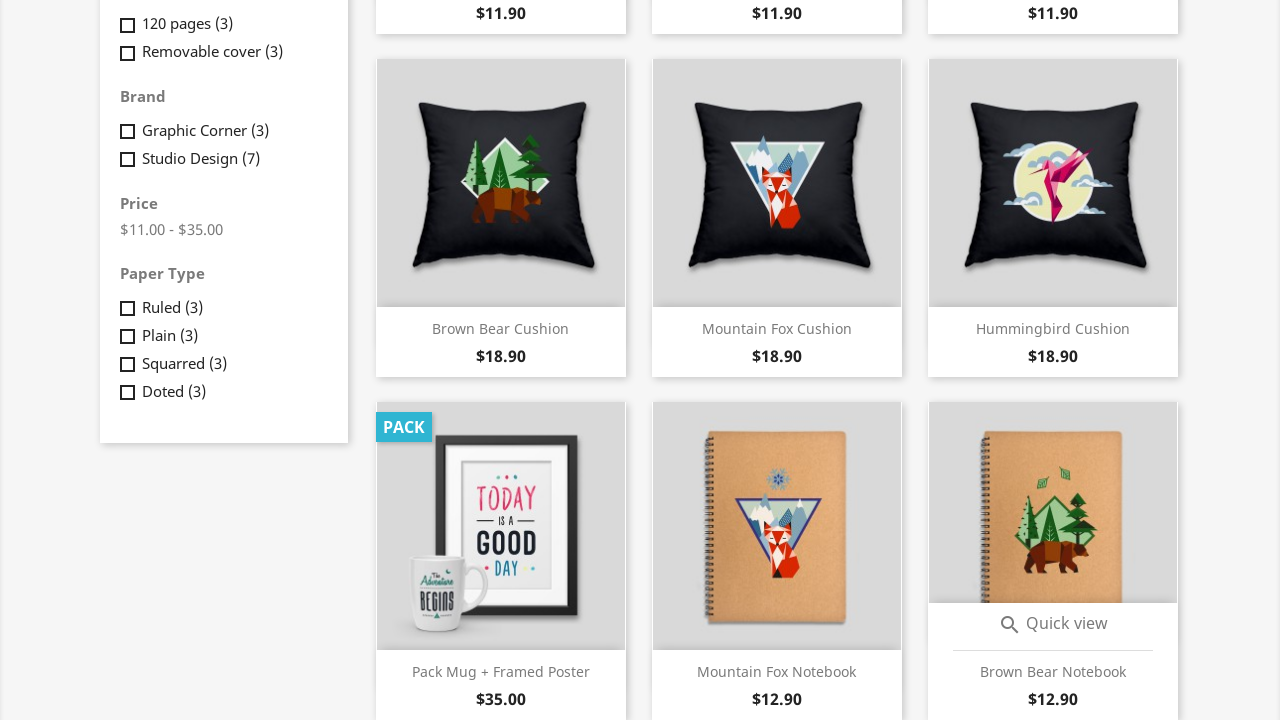

Waited 2 seconds for item to settle
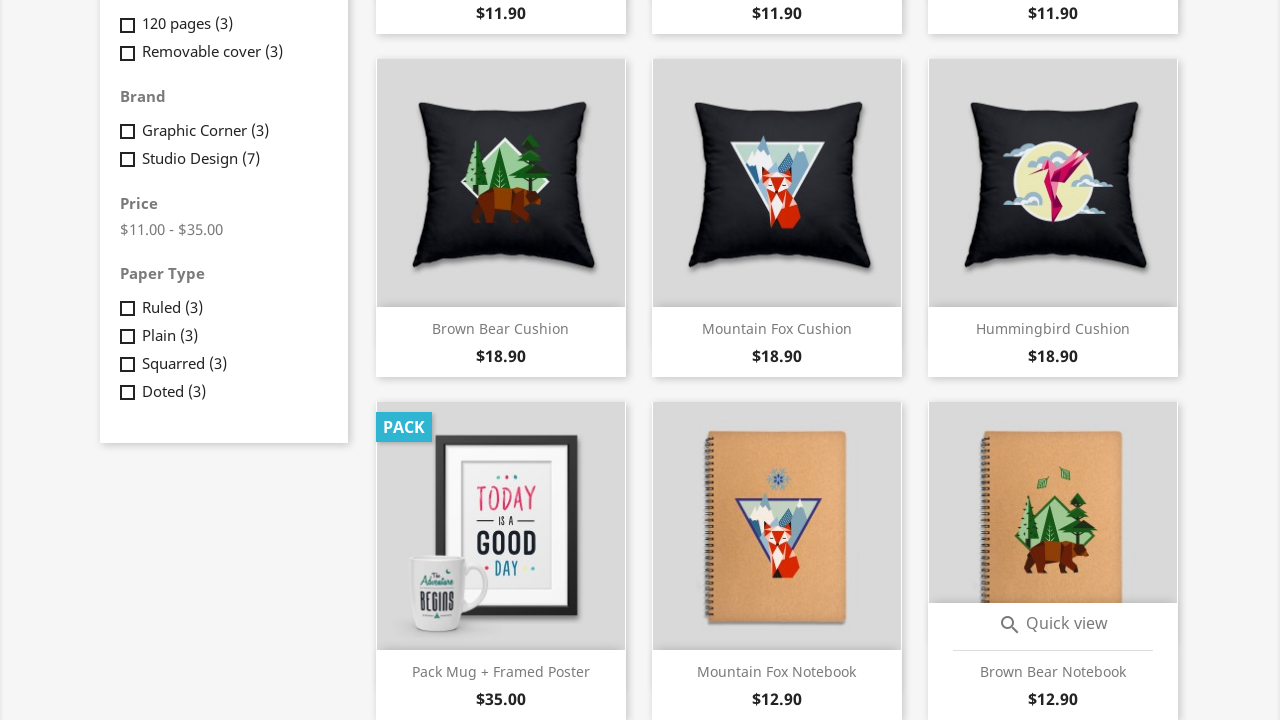

Hovered over accessory item
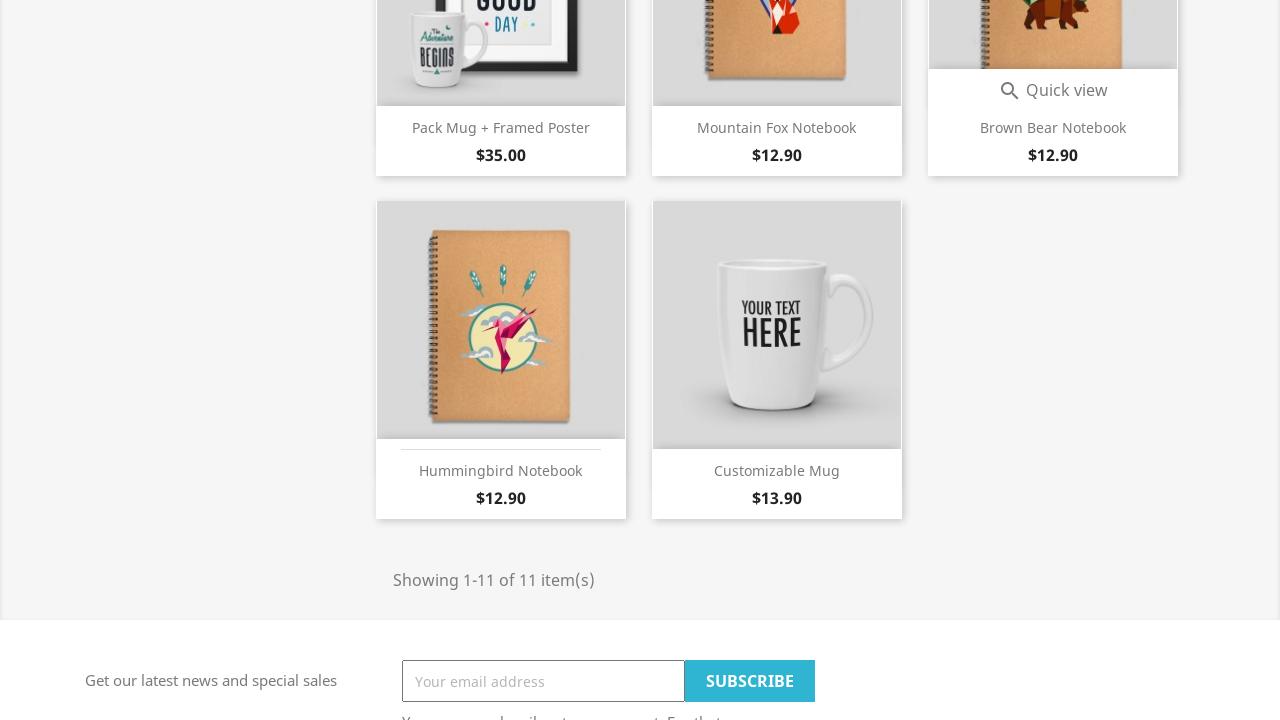

Scrolled accessory item into view
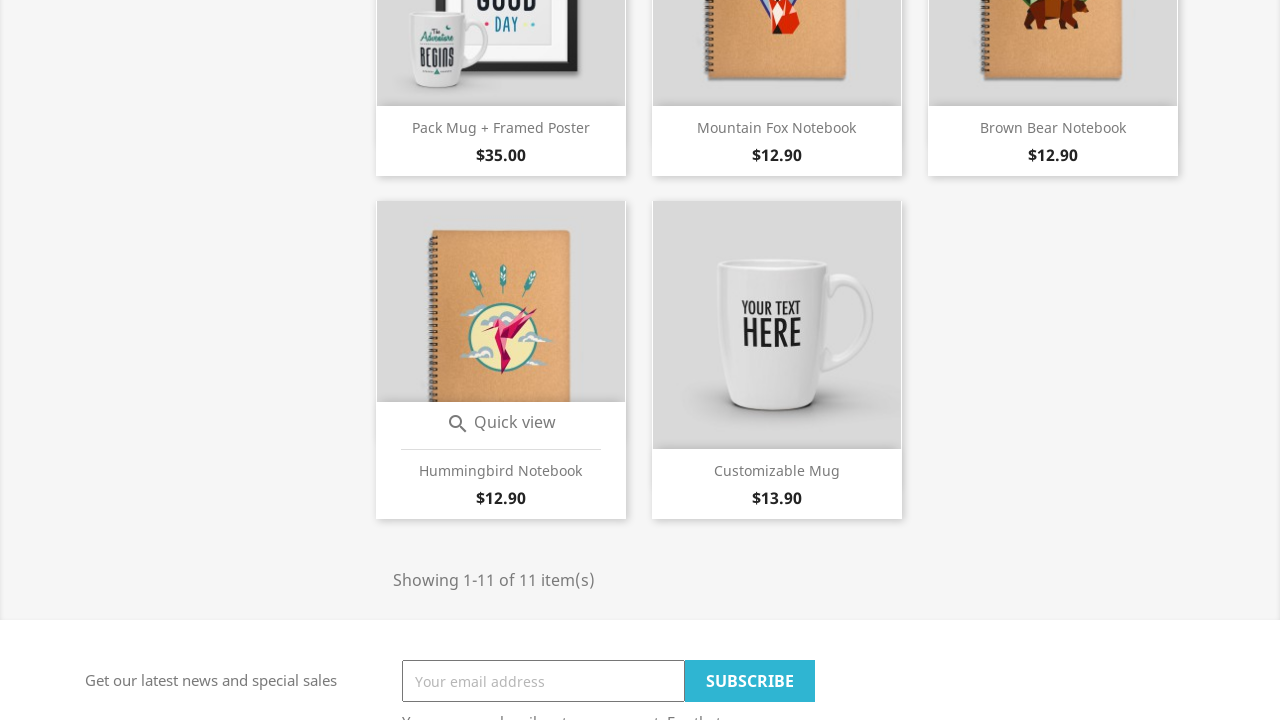

Waited 2 seconds for item to settle
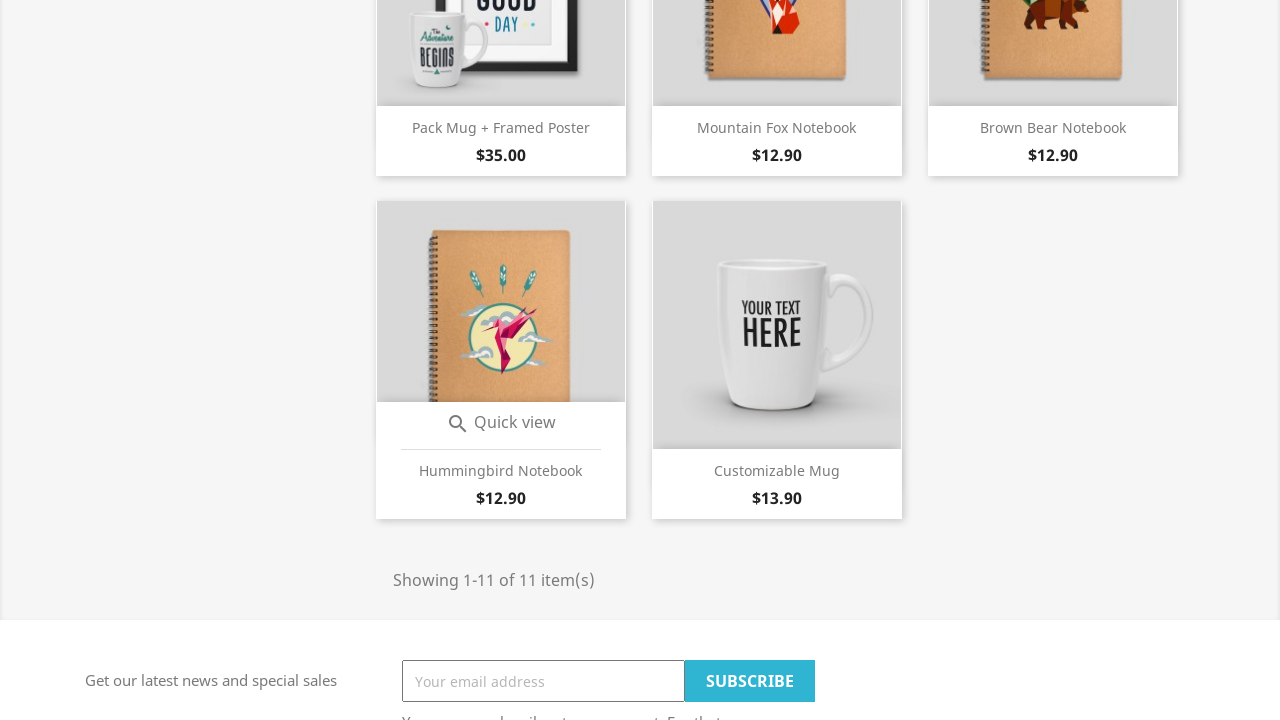

Hovered over accessory item
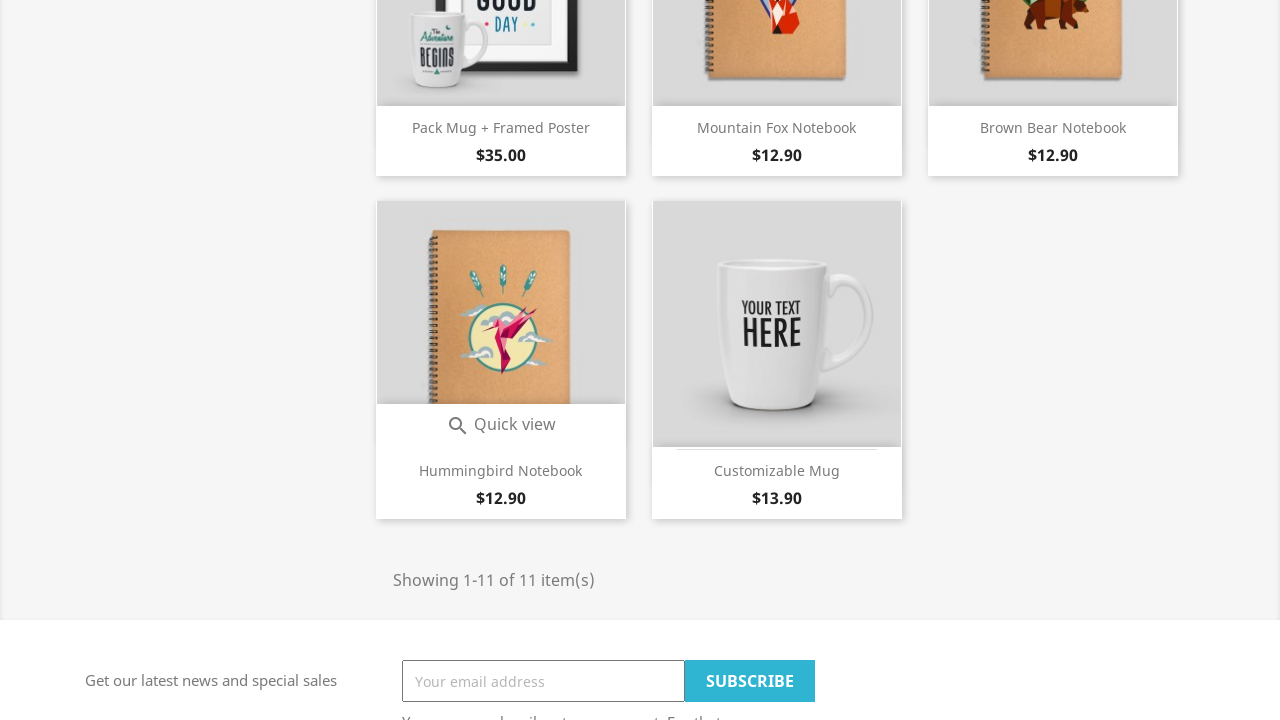

Scrolled accessory item into view
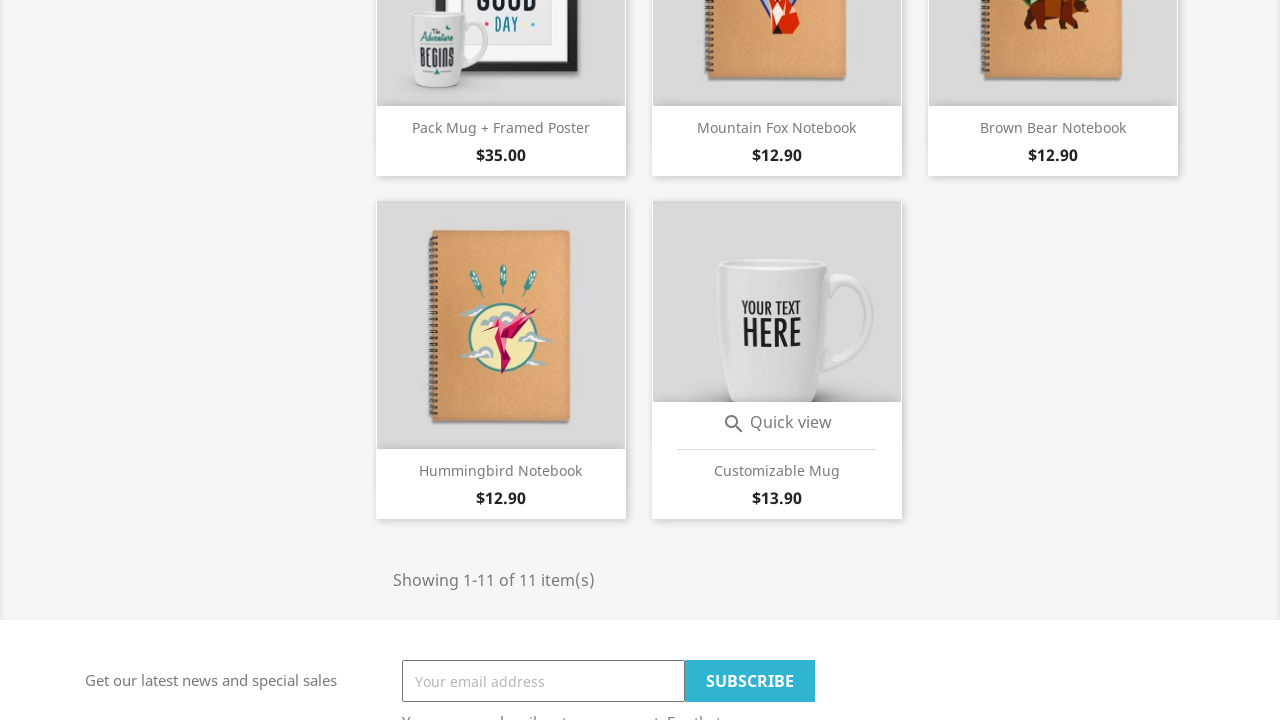

Waited 2 seconds for item to settle
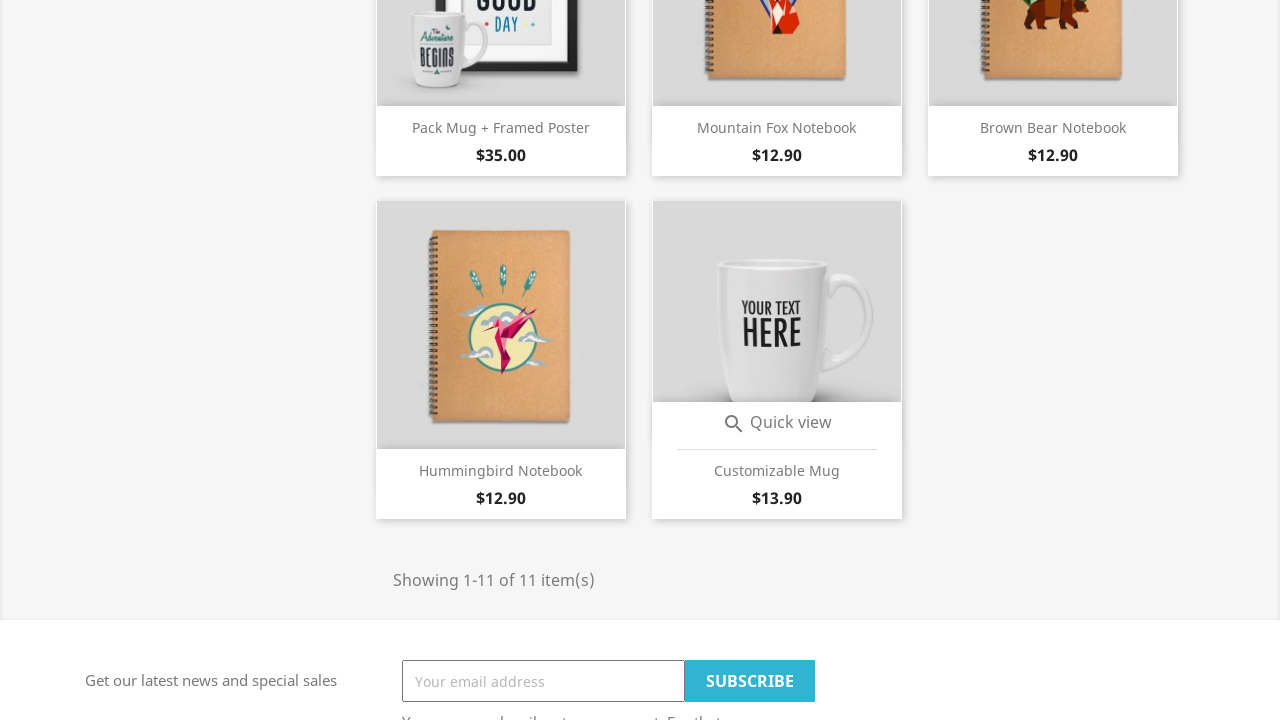

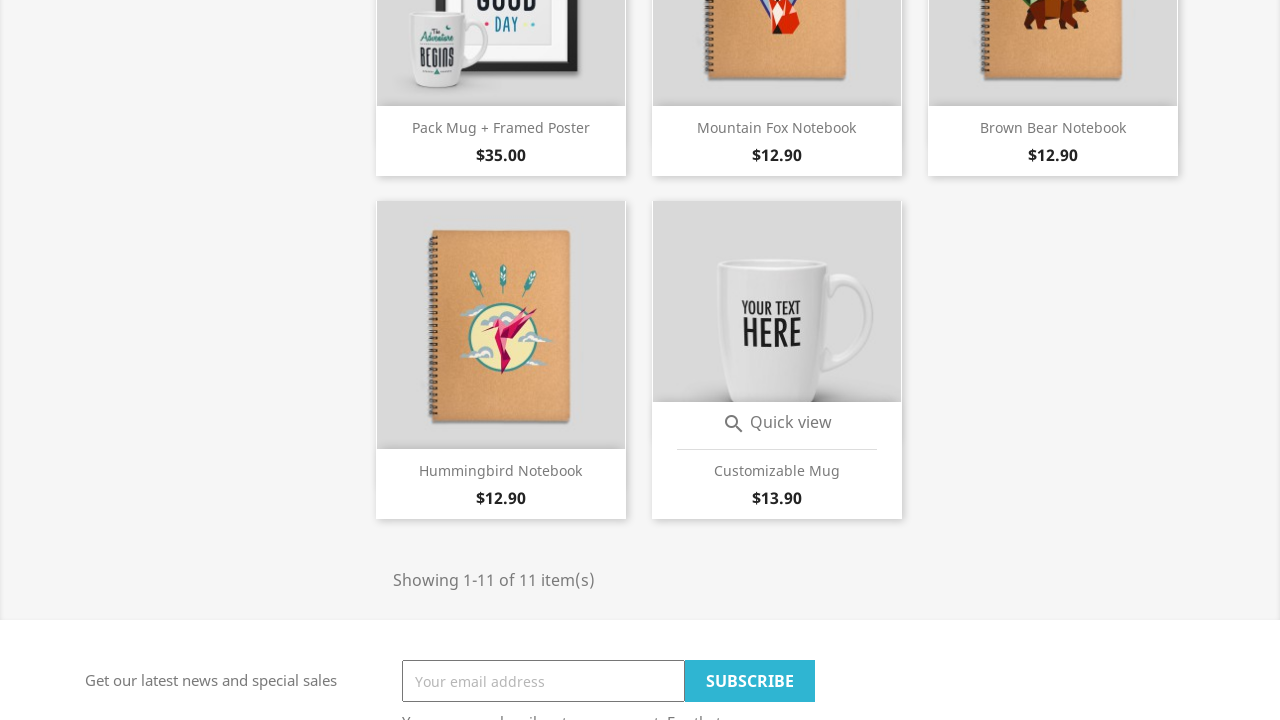